Searches for trains between two stations (TPJ to MS), disables date selection, and retrieves train information from the results table

Starting URL: https://erail.in/

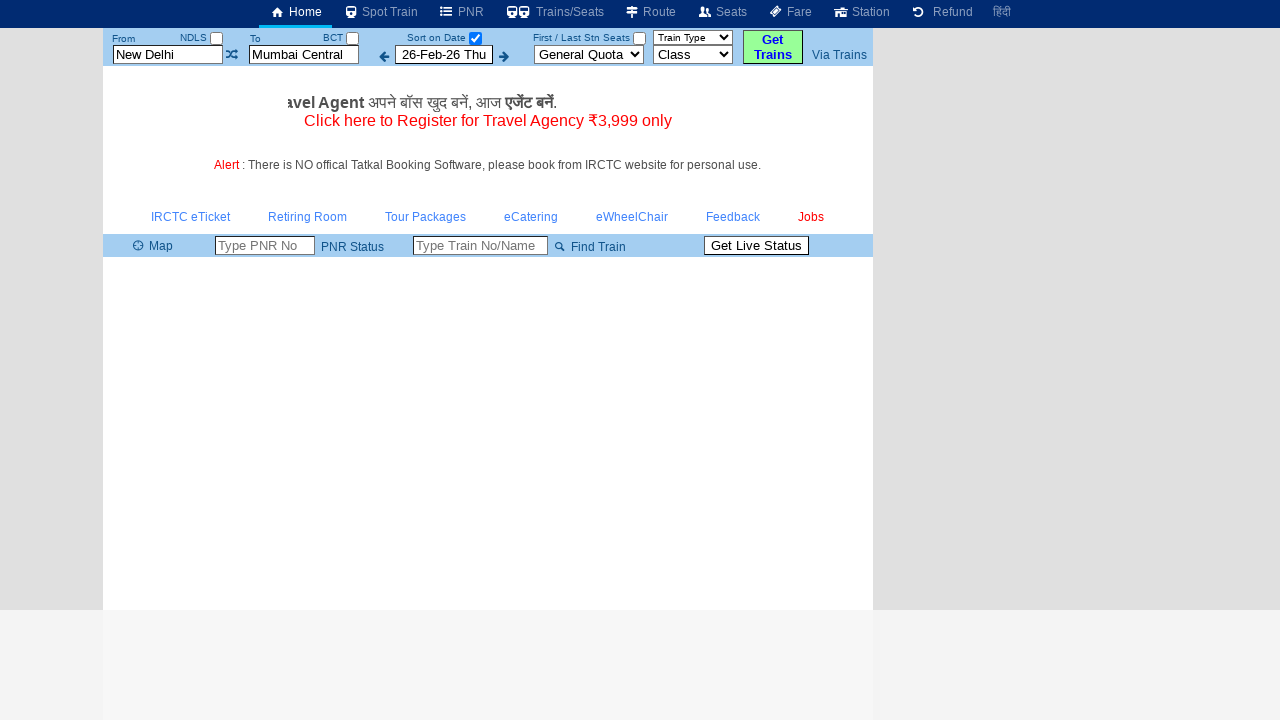

Cleared the 'From' station field on #txtStationFrom
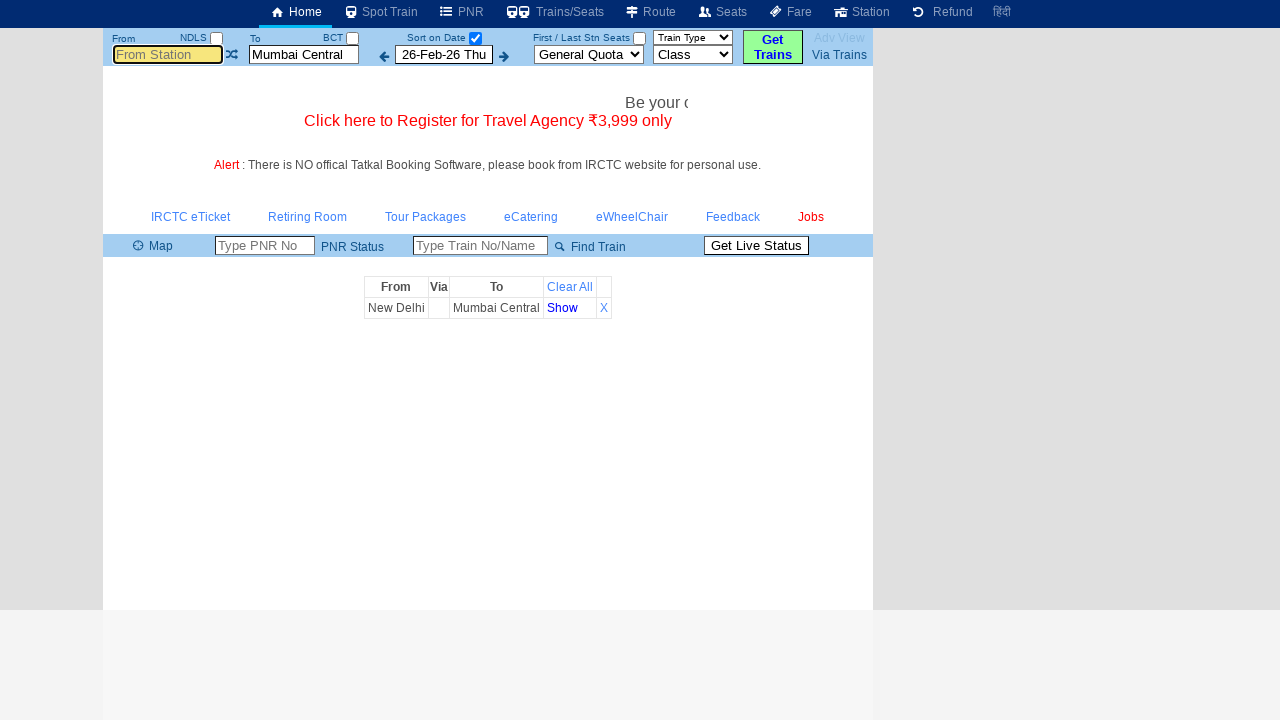

Filled 'From' station field with 'TPJ' on #txtStationFrom
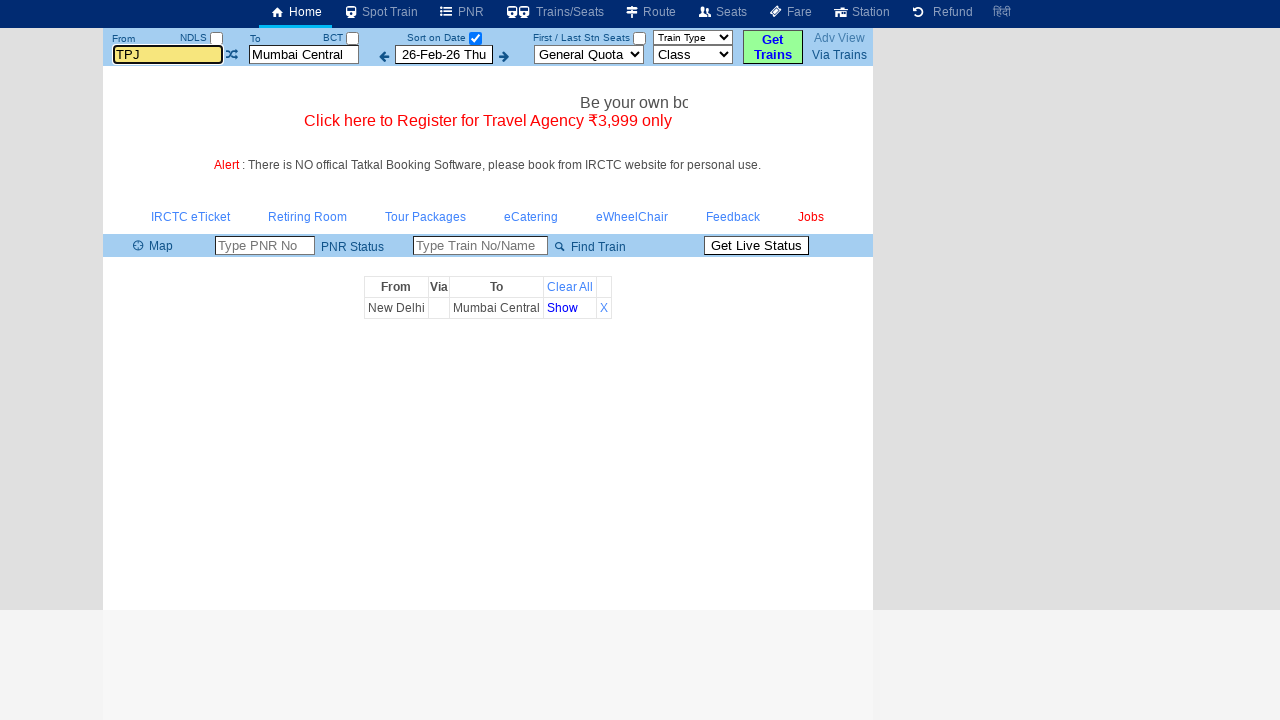

Pressed Tab to move to next field on #txtStationFrom
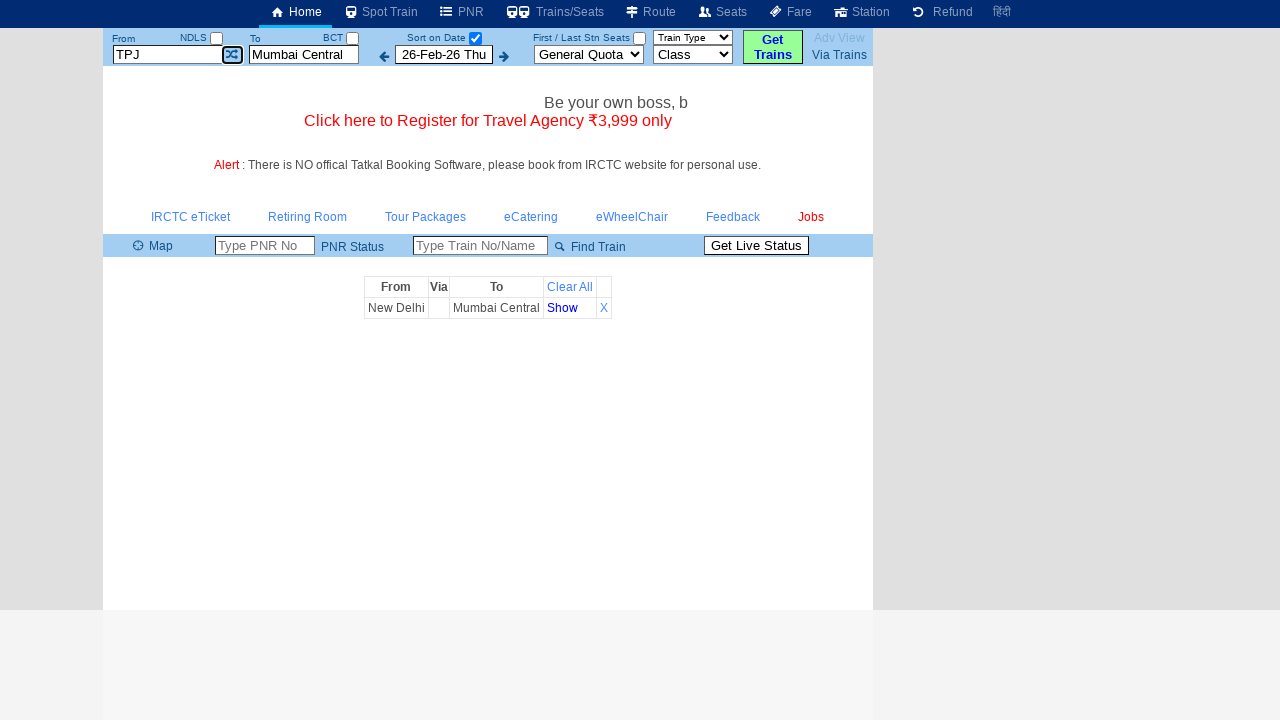

Cleared the 'To' station field on #txtStationTo
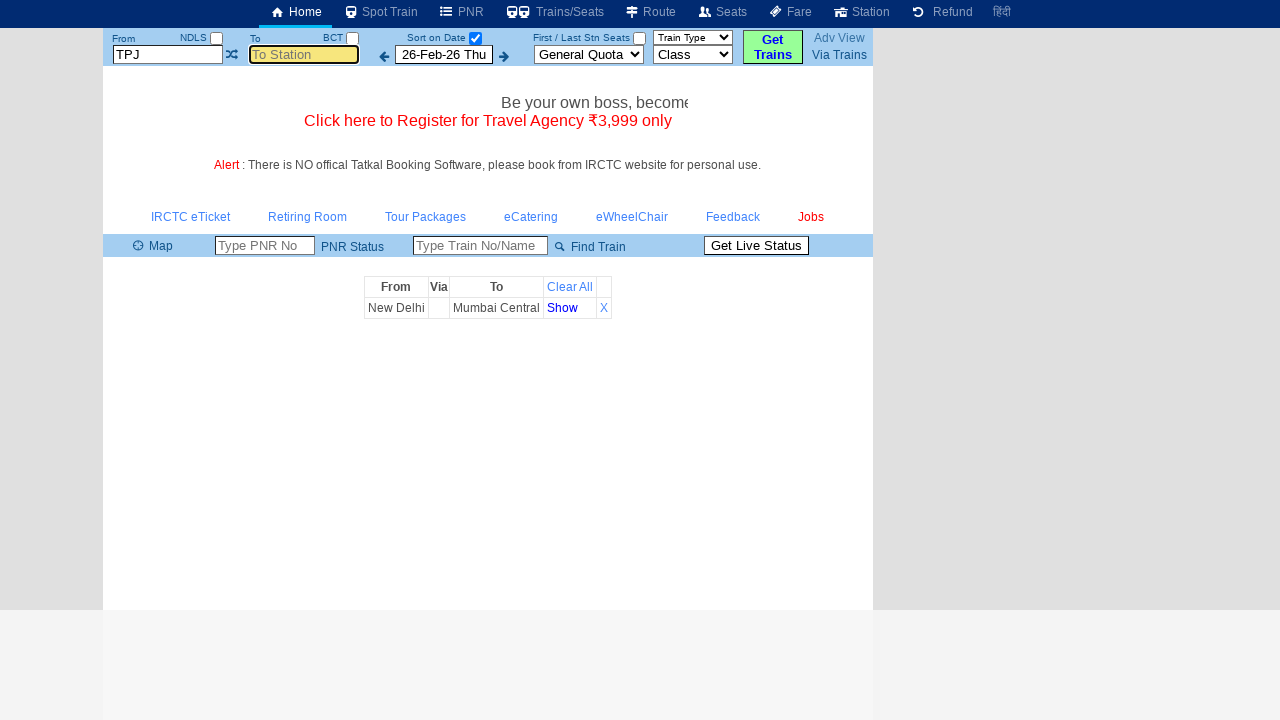

Filled 'To' station field with 'MS' on #txtStationTo
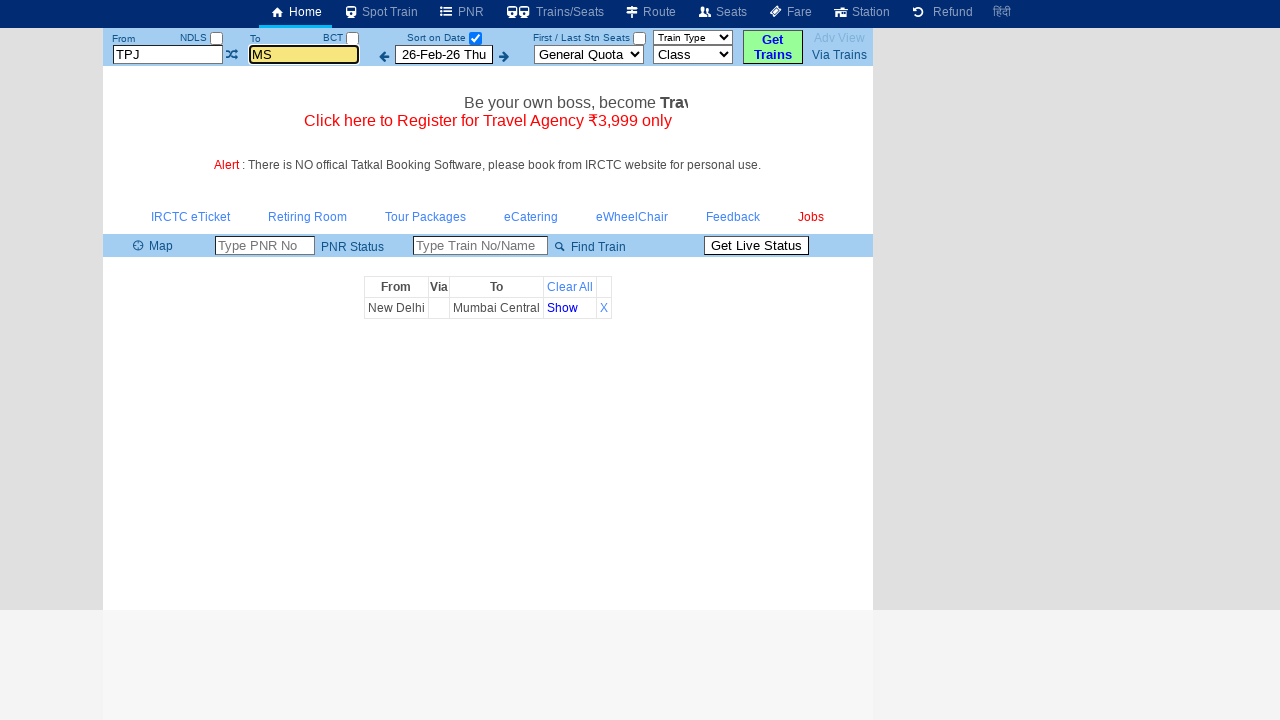

Pressed Tab to move to next field on #txtStationTo
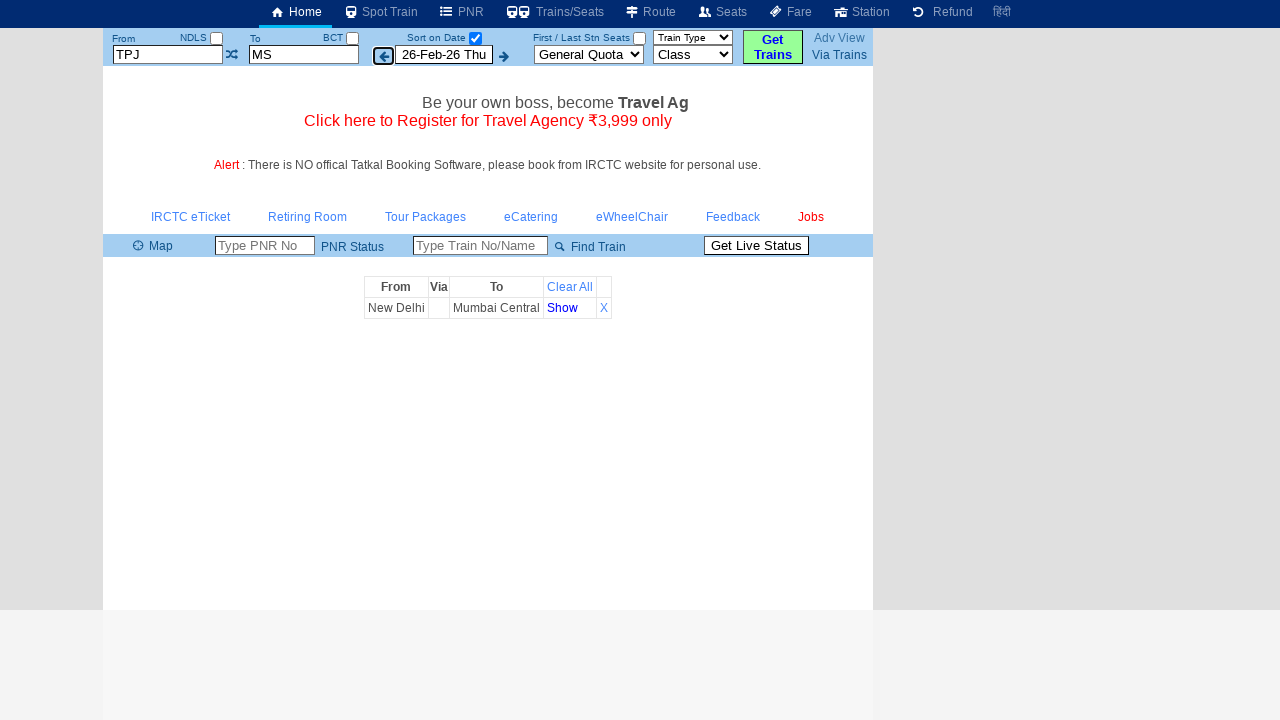

Unchecked the 'Select Date Only' checkbox to display all trains at (475, 38) on #chkSelectDateOnly
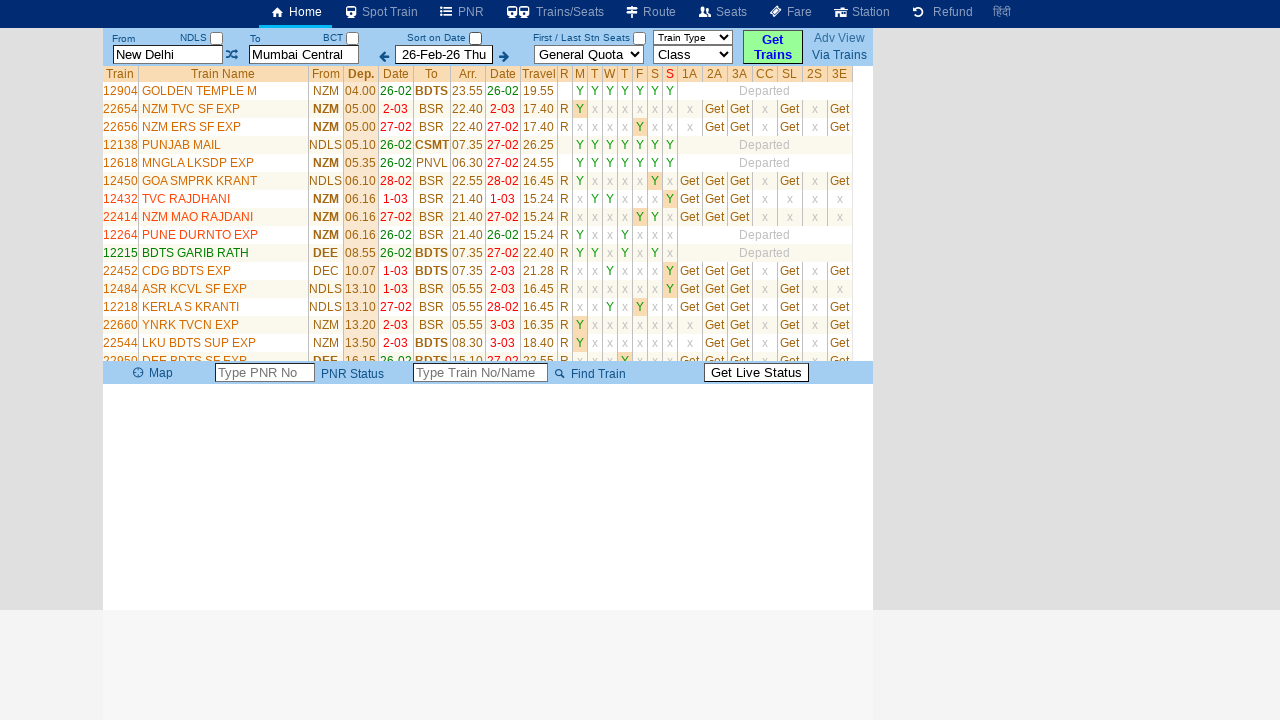

Train list table loaded successfully
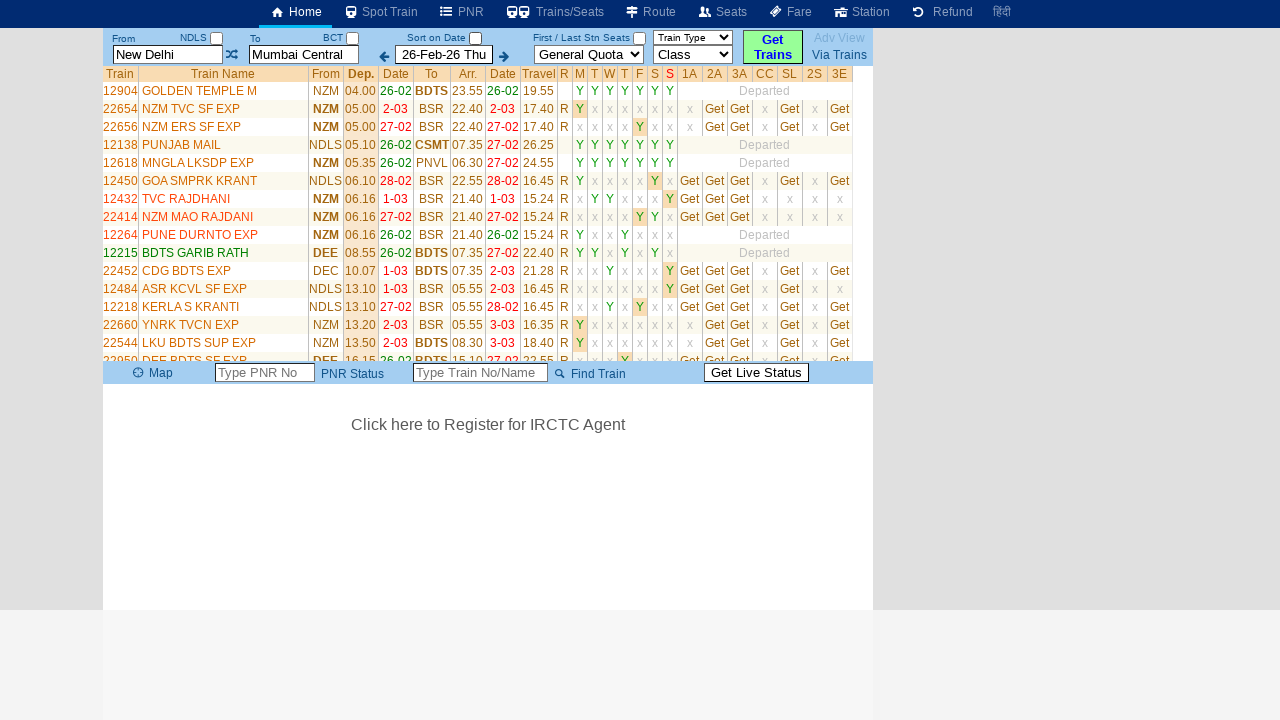

Retrieved all train rows from table - Total trains found: 35
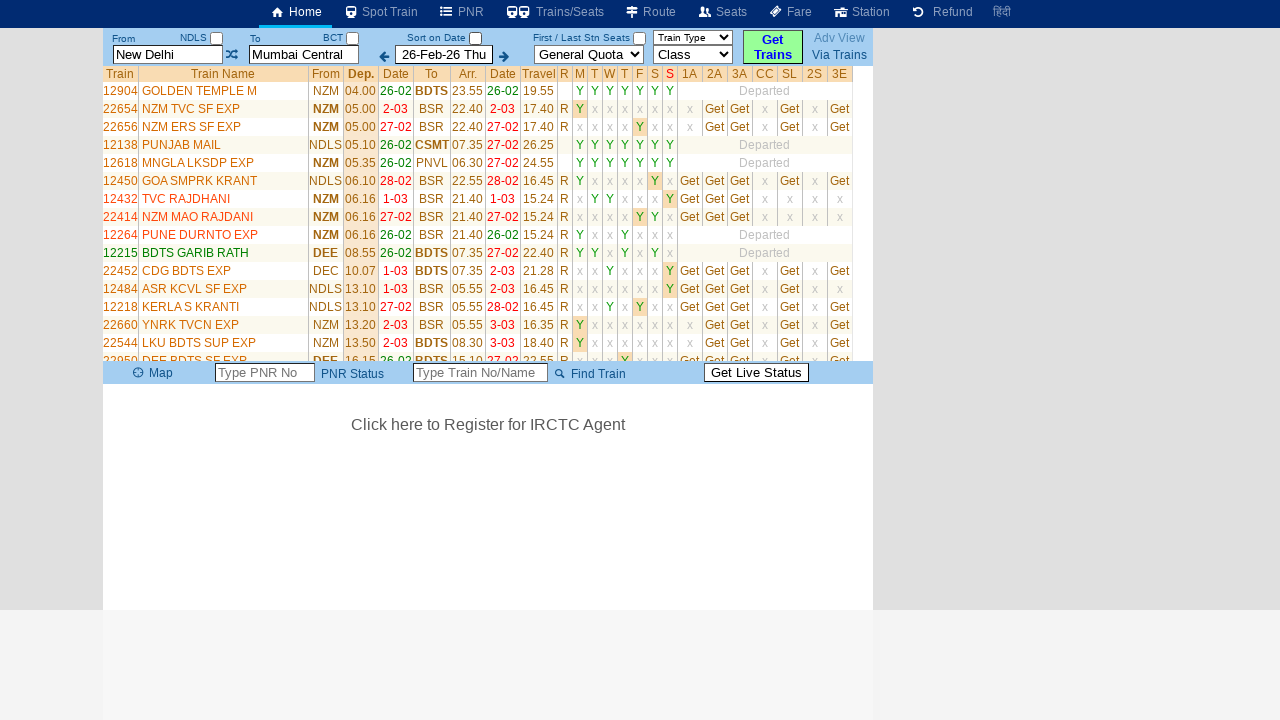

Retrieved train name at row 2: GOLDEN TEMPLE M
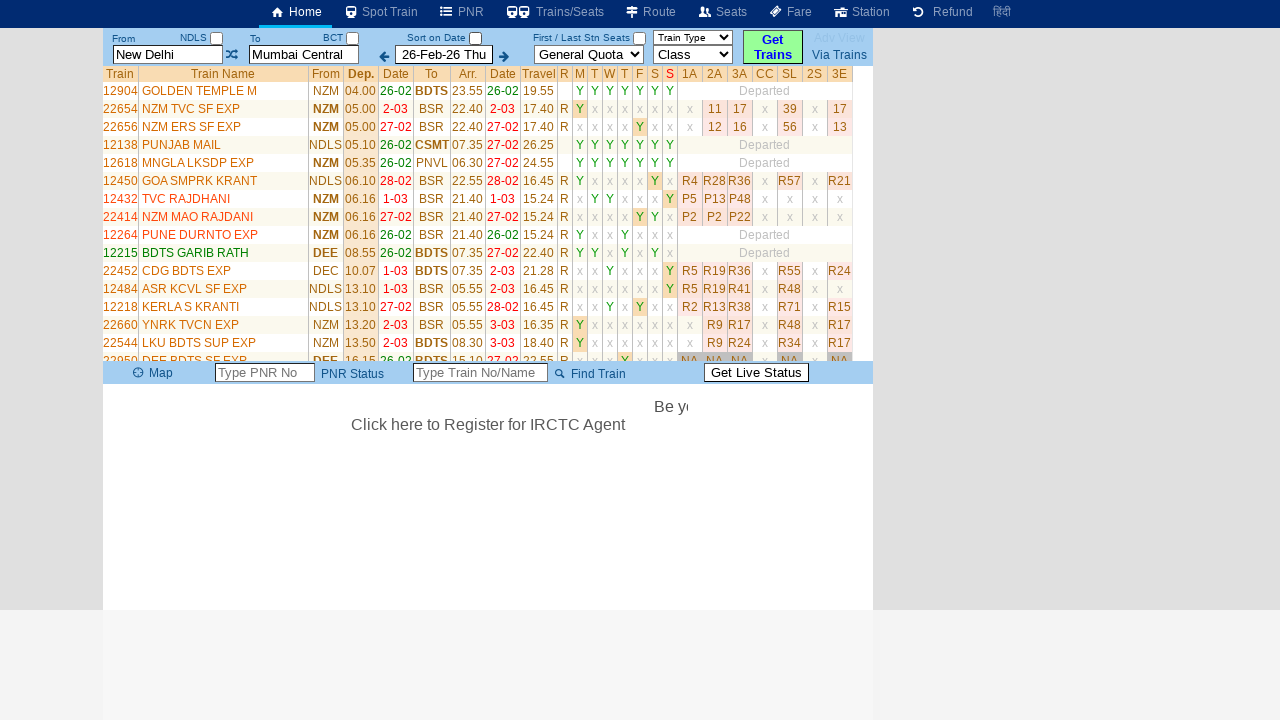

Retrieved train name at row 3: NZM TVC SF EXP
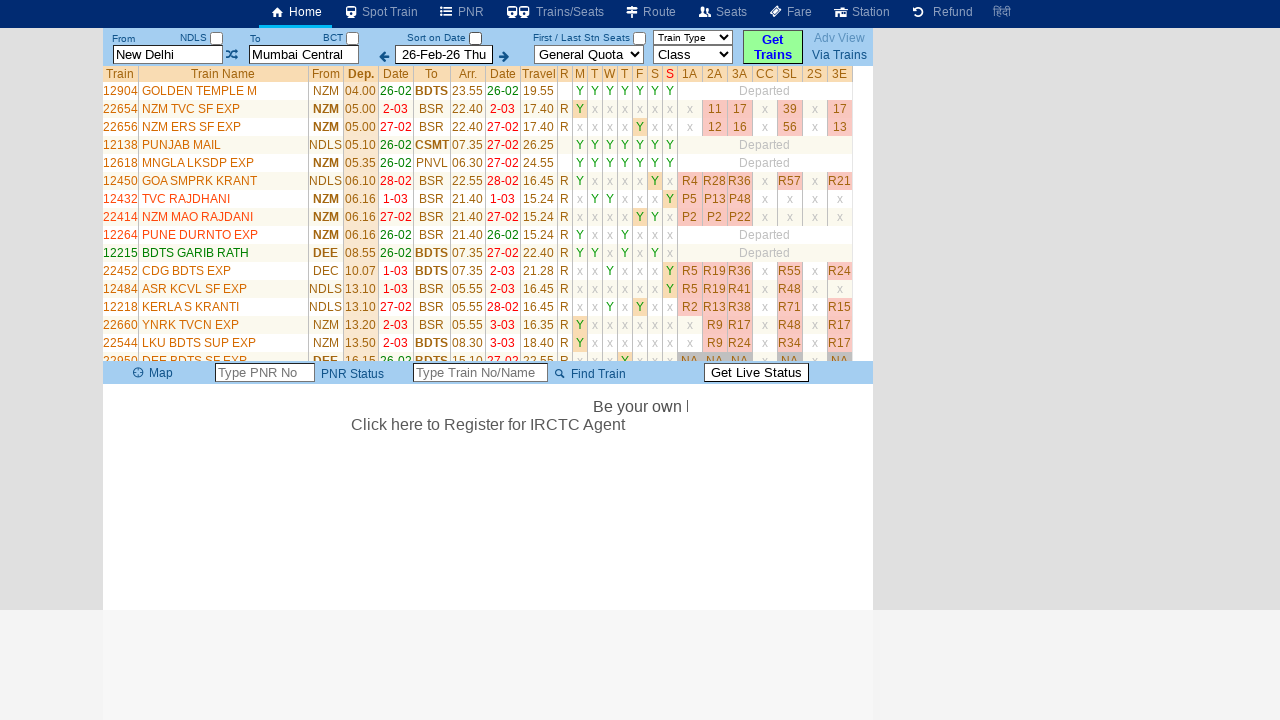

Retrieved train name at row 4: NZM ERS SF EXP
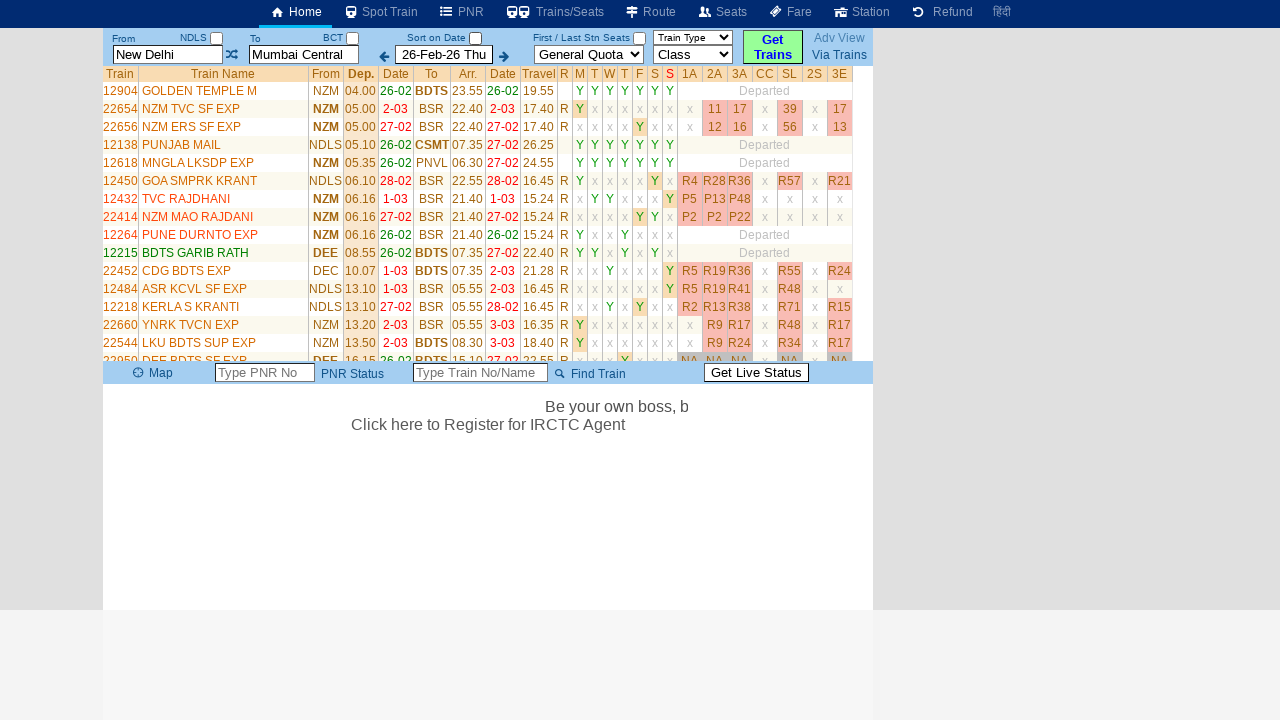

Retrieved train name at row 5: PUNJAB MAIL
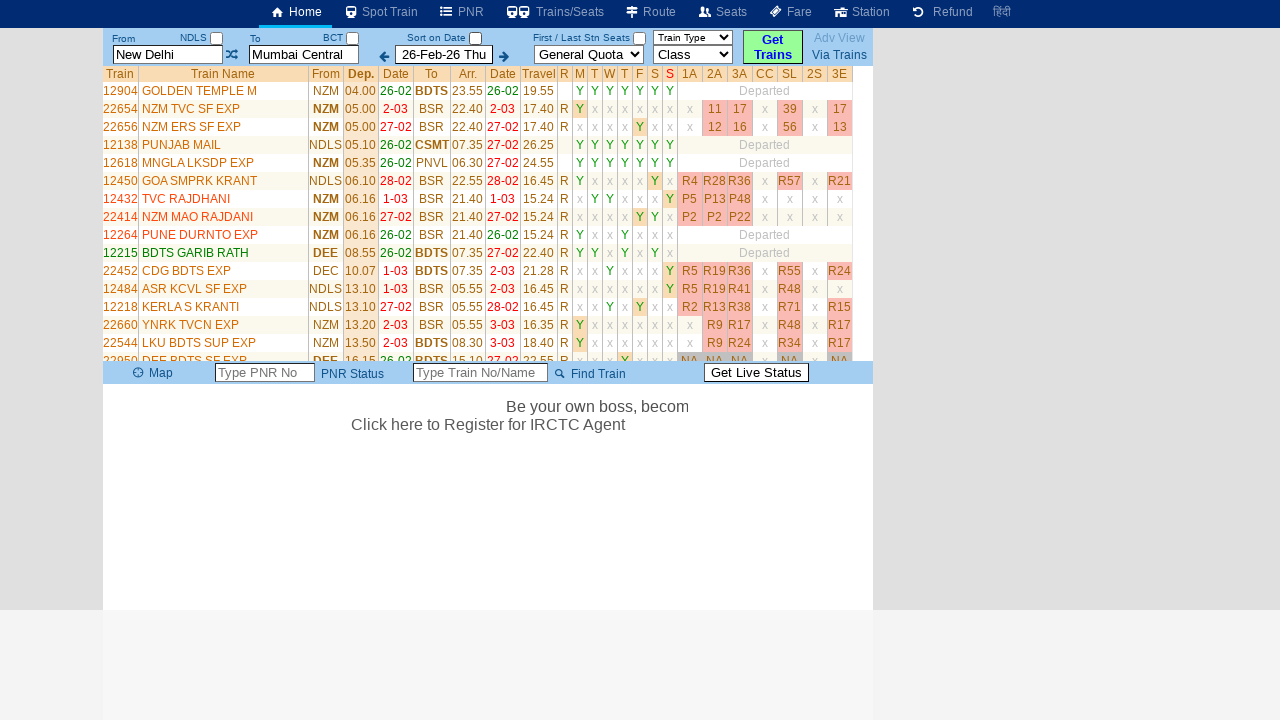

Retrieved train name at row 6: MNGLA LKSDP EXP
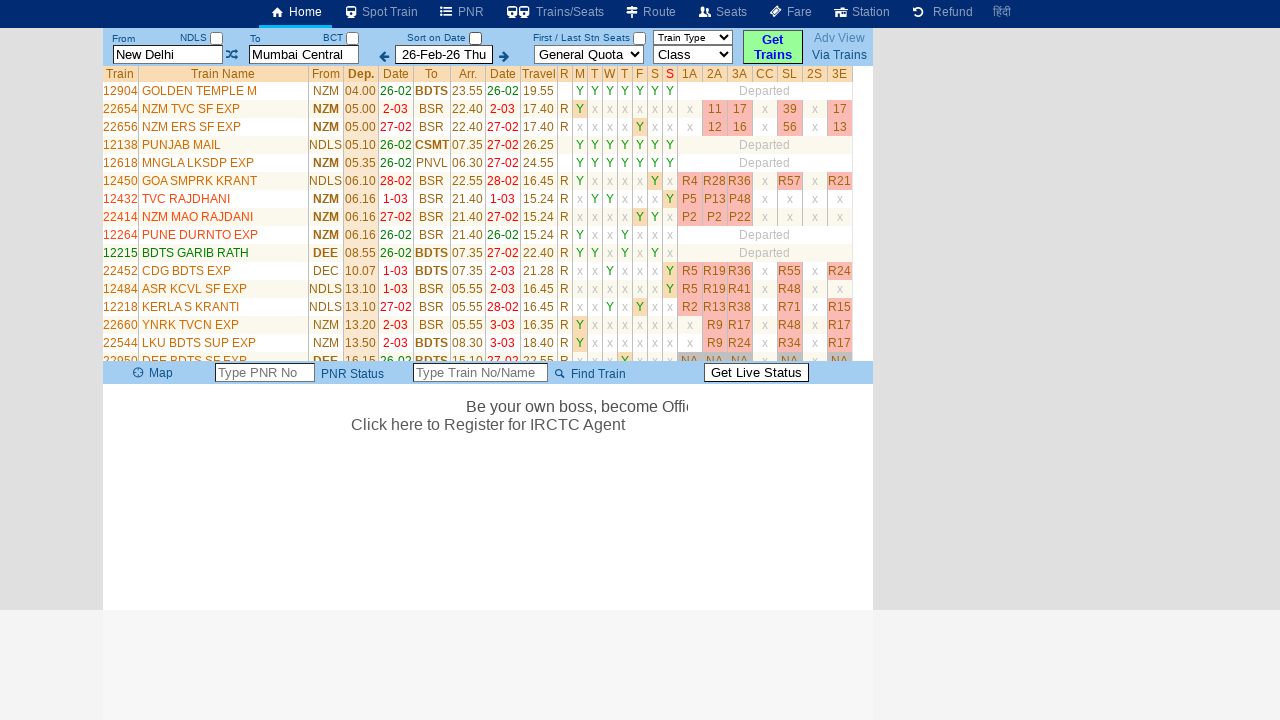

Retrieved train name at row 7: GOA SMPRK KRANT
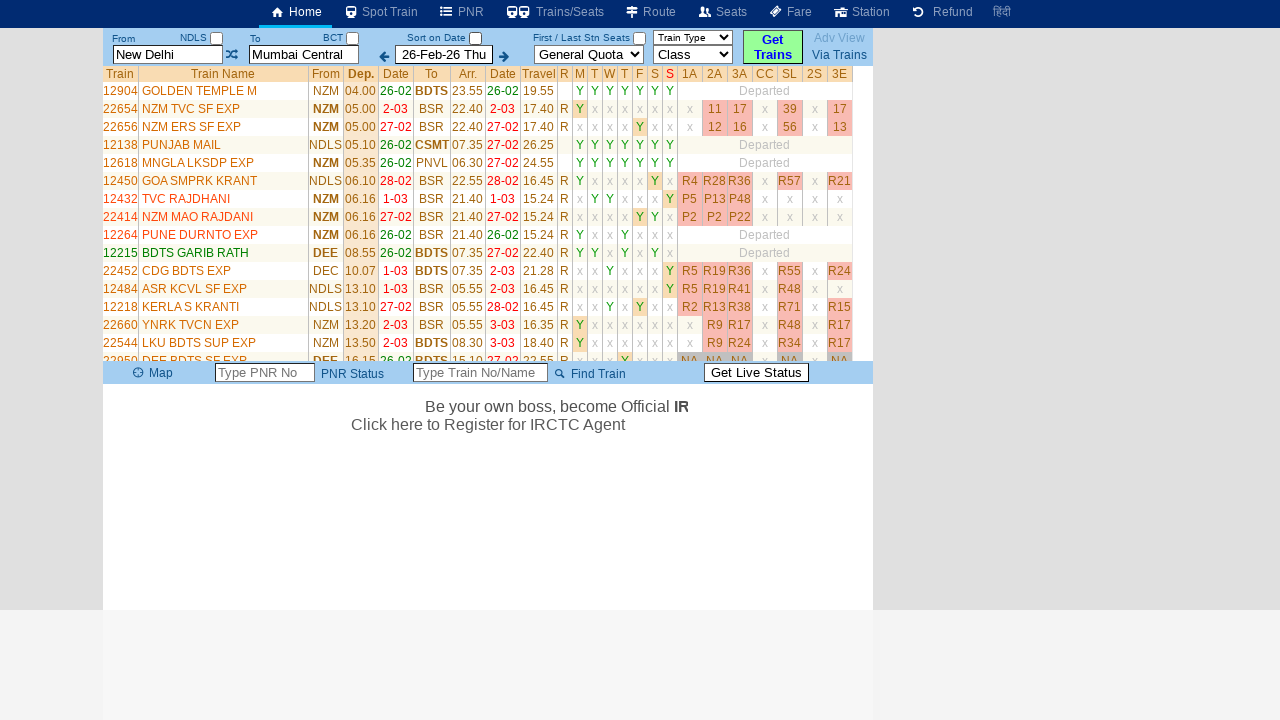

Retrieved train name at row 8: TVC RAJDHANI
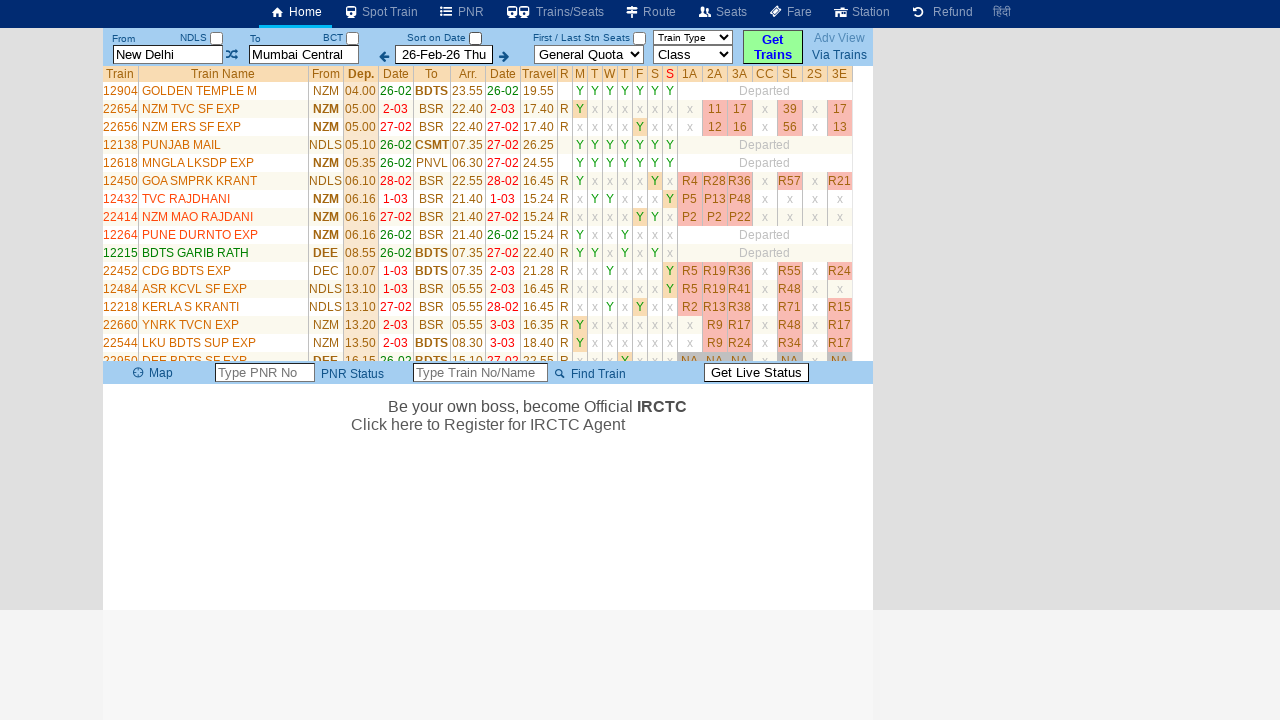

Retrieved train name at row 9: NZM MAO RAJDANI
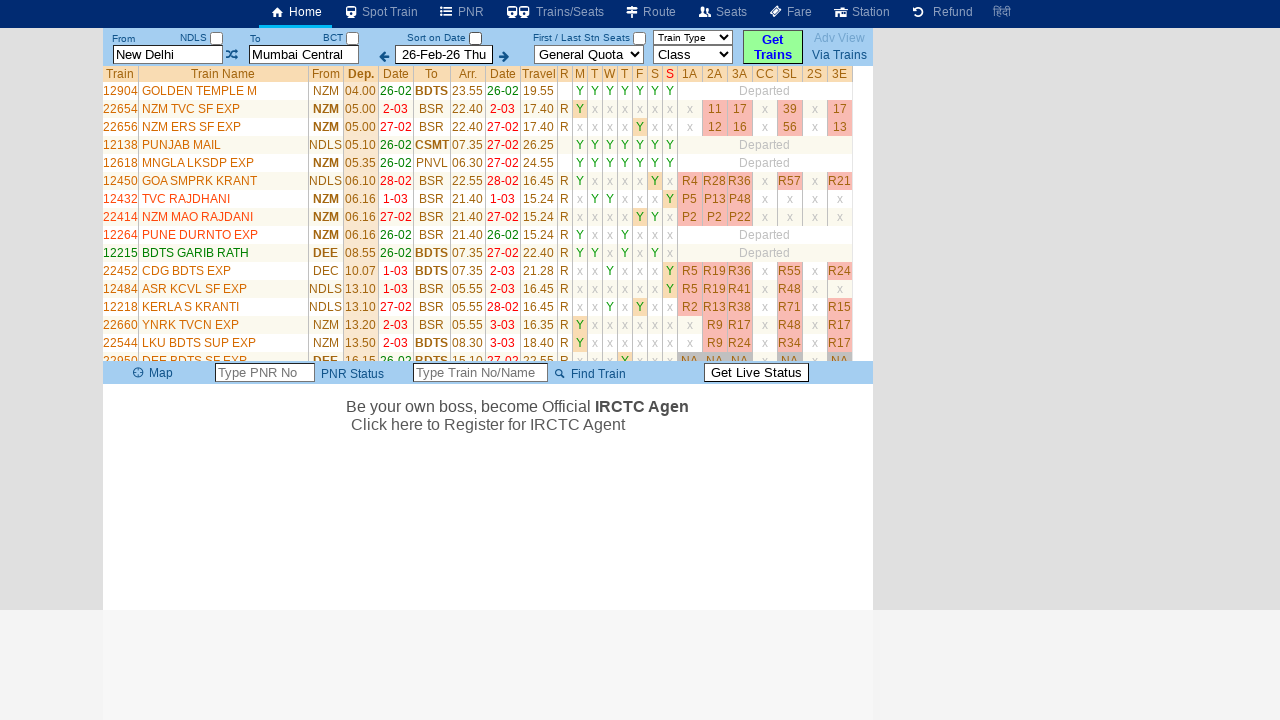

Retrieved train name at row 10: PUNE DURNTO EXP
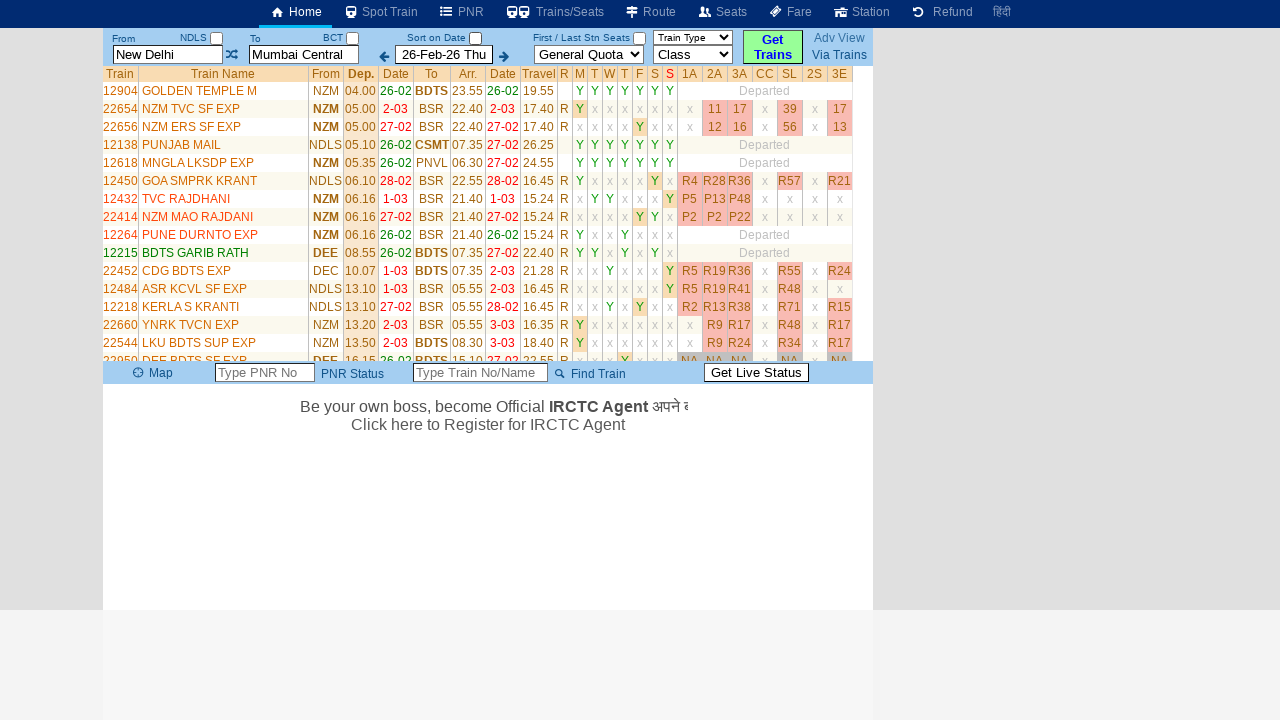

Retrieved train name at row 11: BDTS GARIB RATH
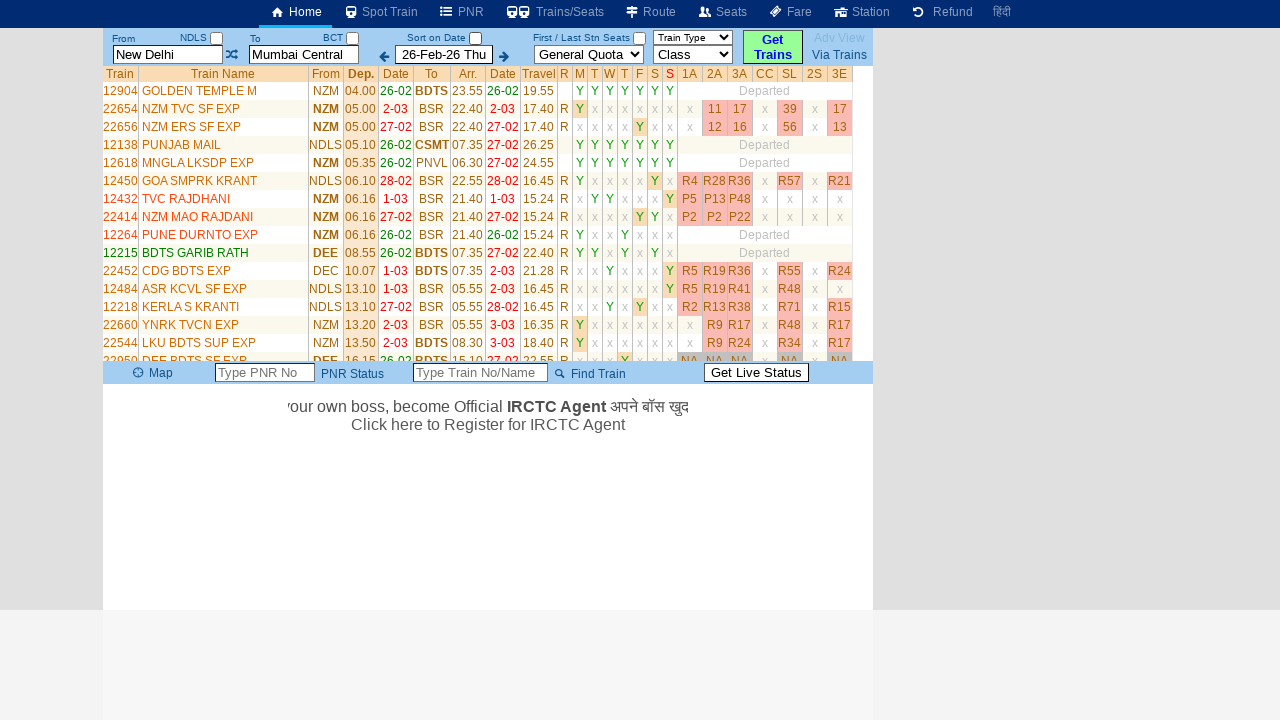

Retrieved train name at row 12: CDG BDTS EXP
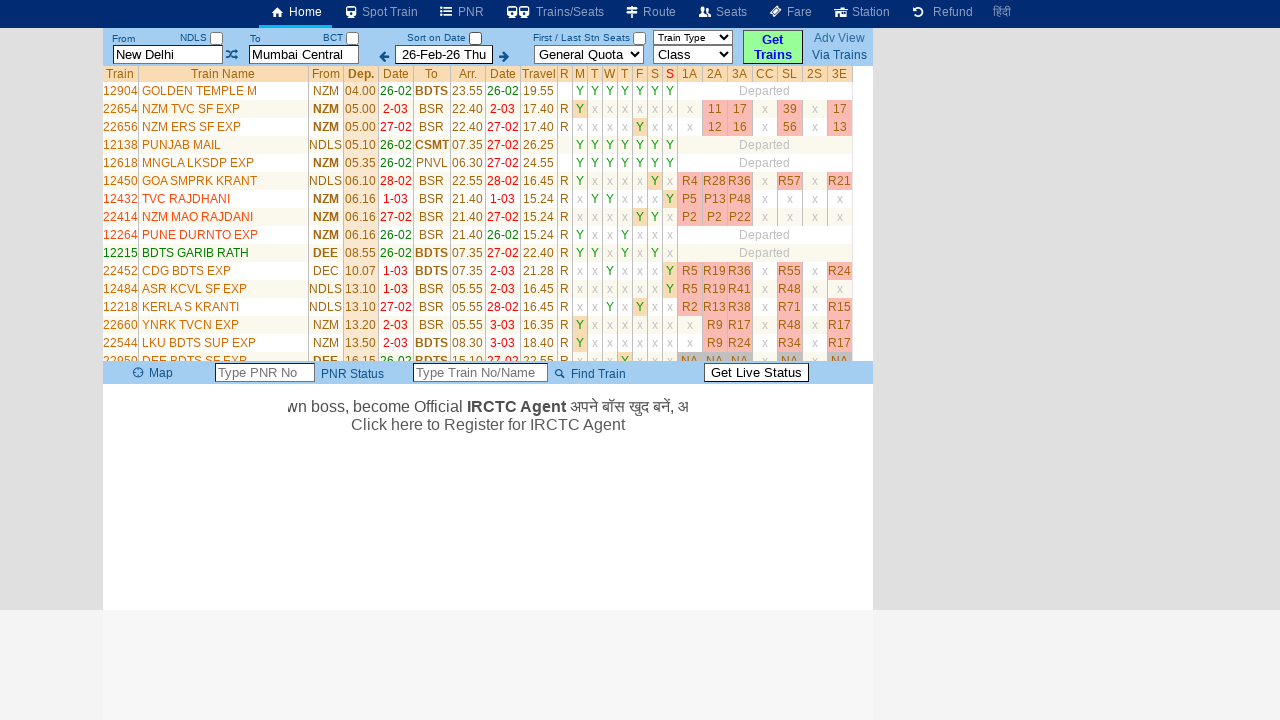

Retrieved train name at row 13: ASR KCVL SF EXP
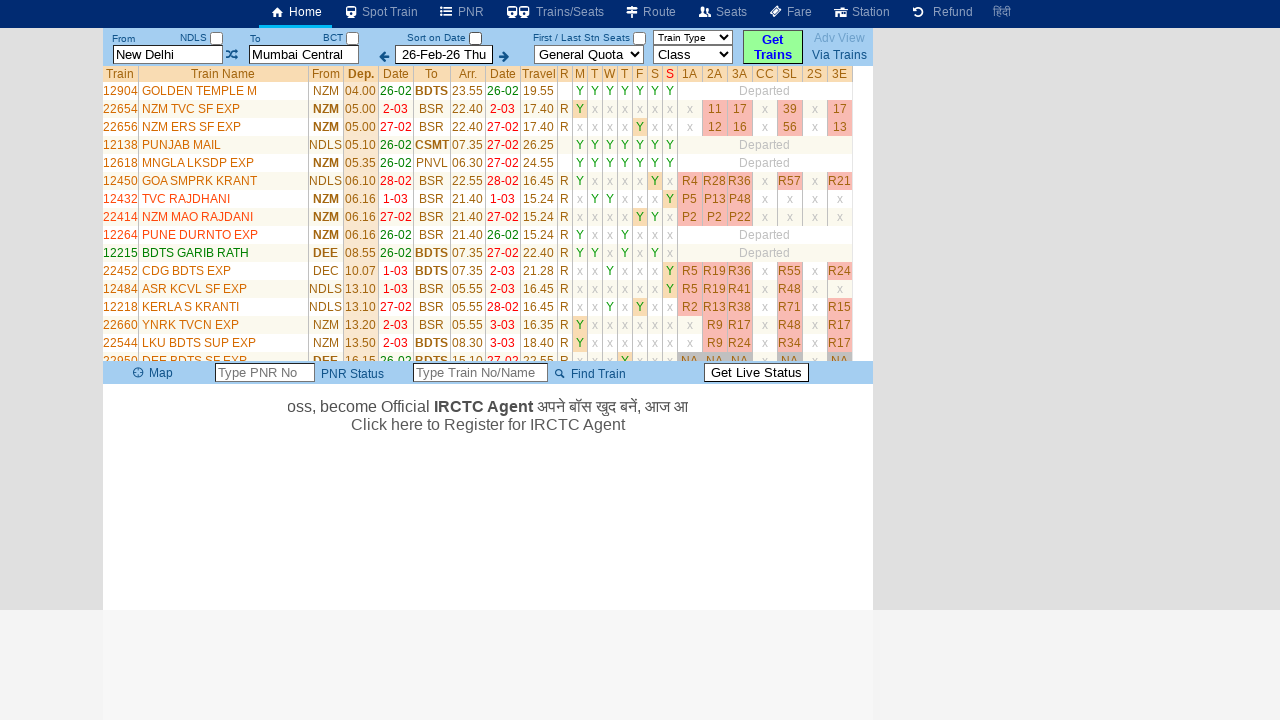

Retrieved train name at row 14: KERLA S KRANTI
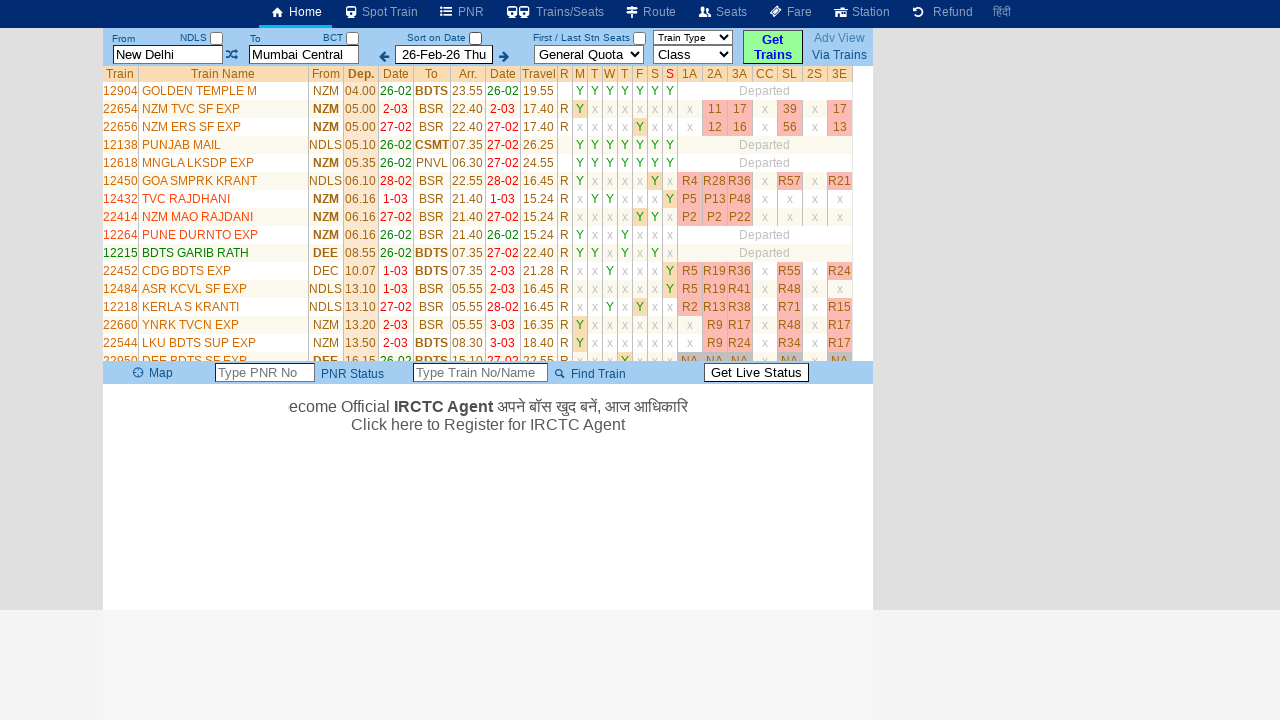

Retrieved train name at row 15: YNRK TVCN EXP
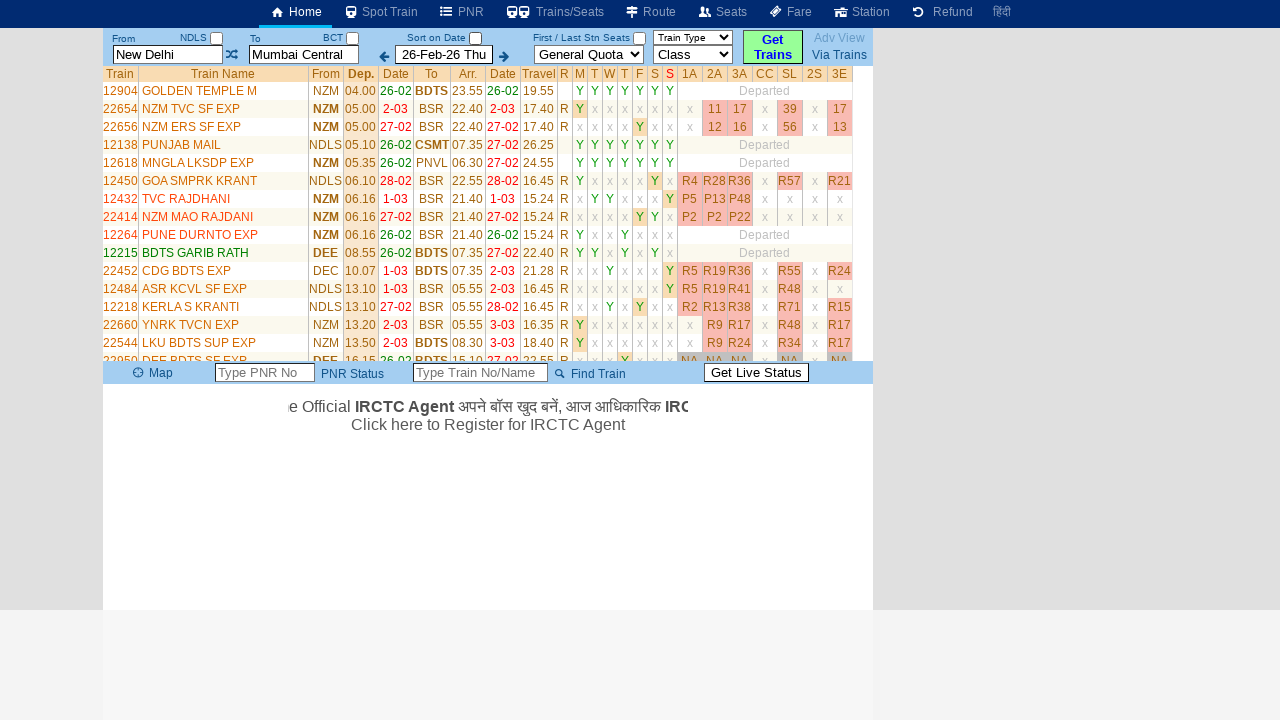

Retrieved train name at row 16: LKU BDTS SUP EXP
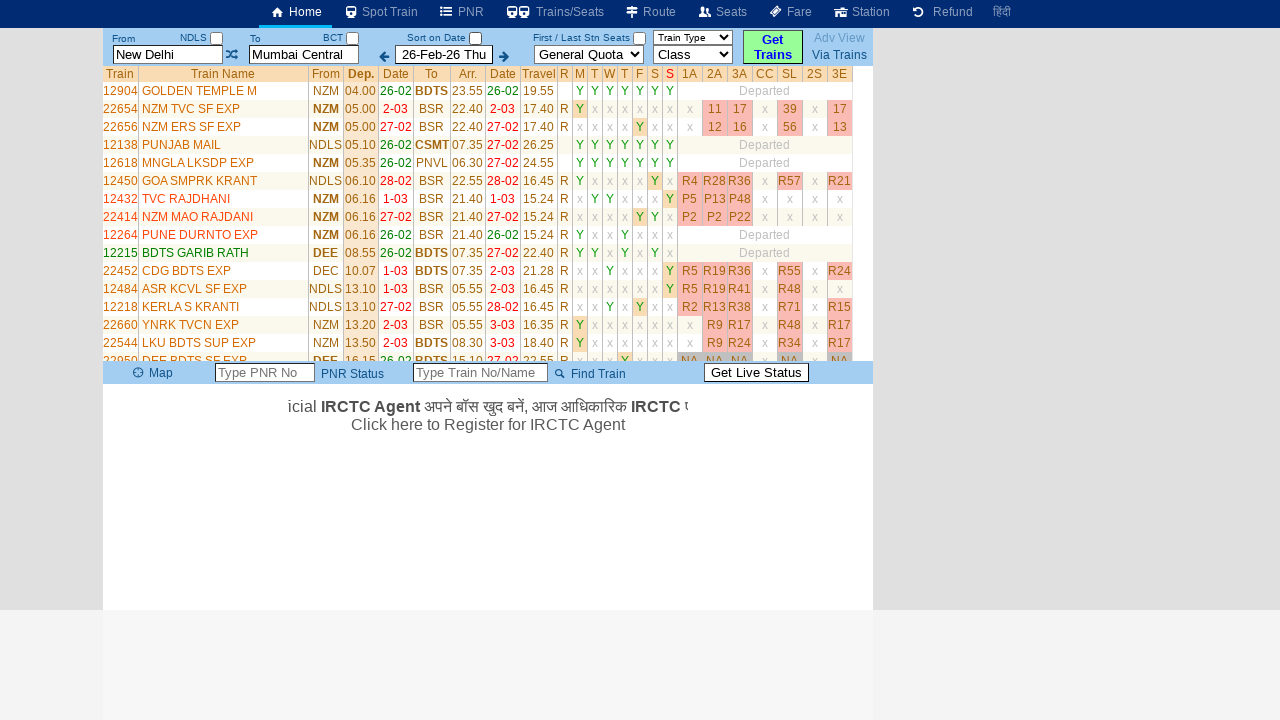

Retrieved train name at row 17: DEE BDTS SF EXP
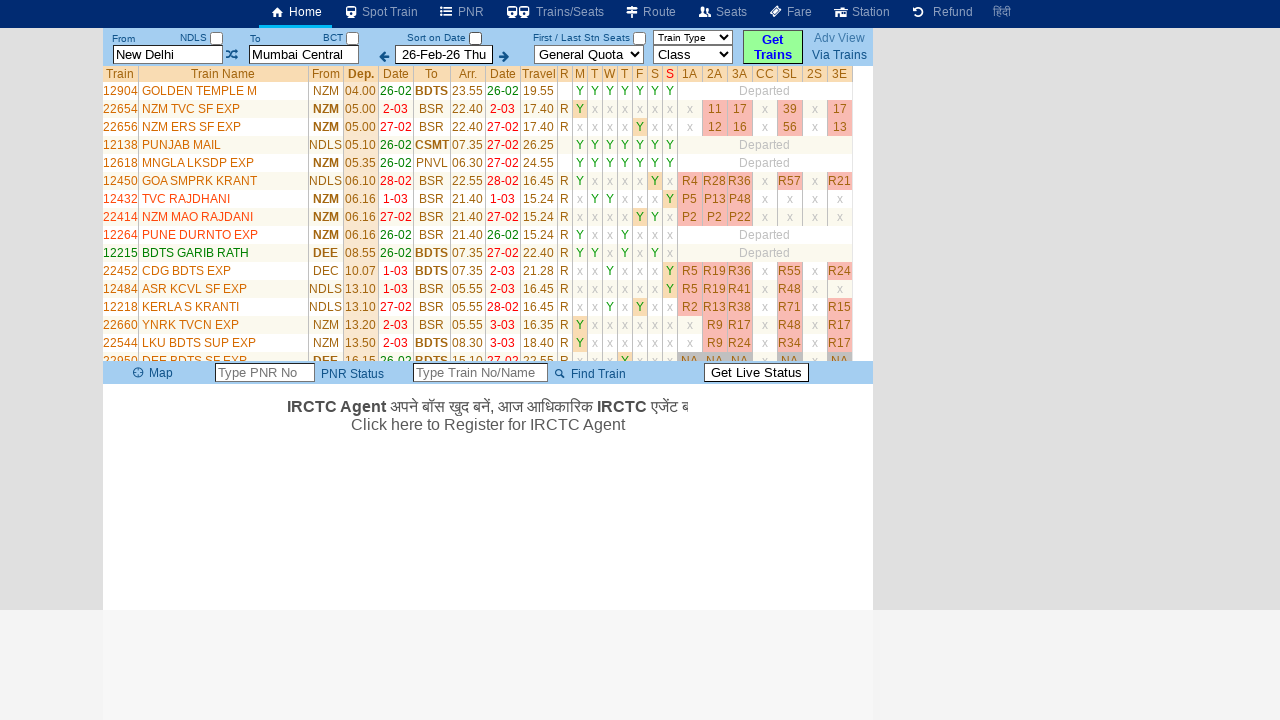

Retrieved train name at row 18: MHRST SMPRK K EX
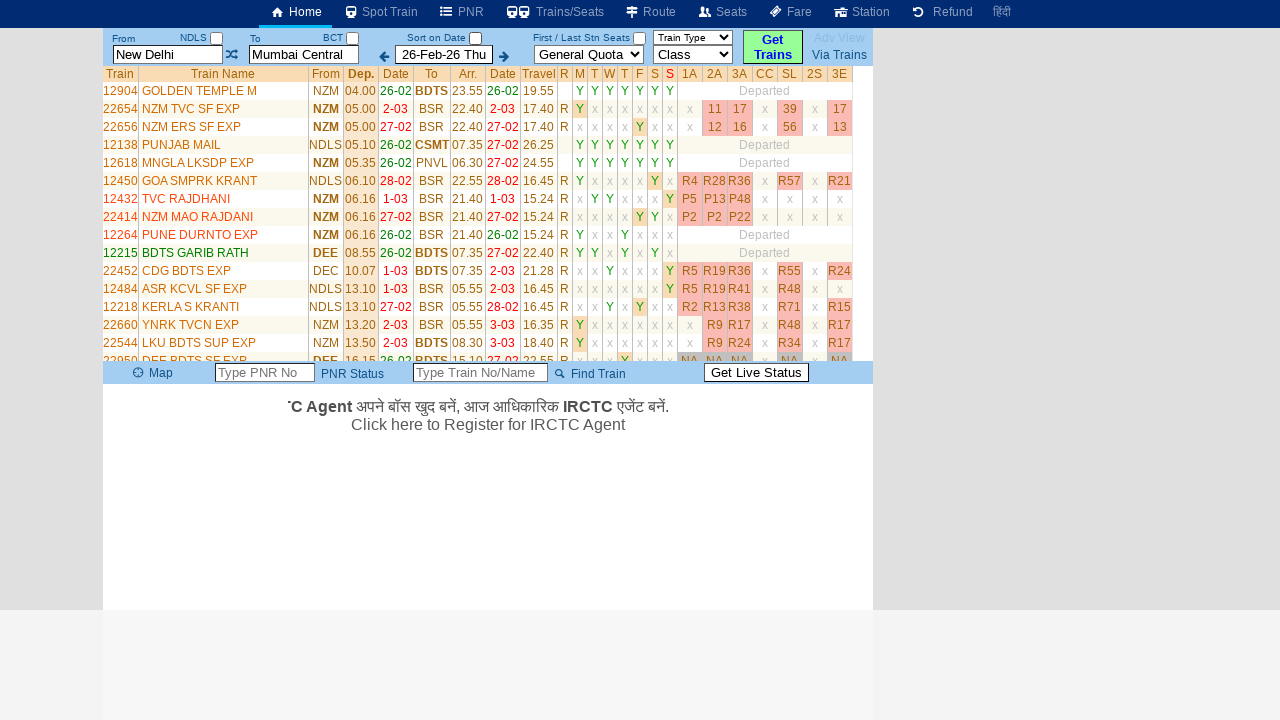

Retrieved train name at row 19: BDTS GARIBRATH
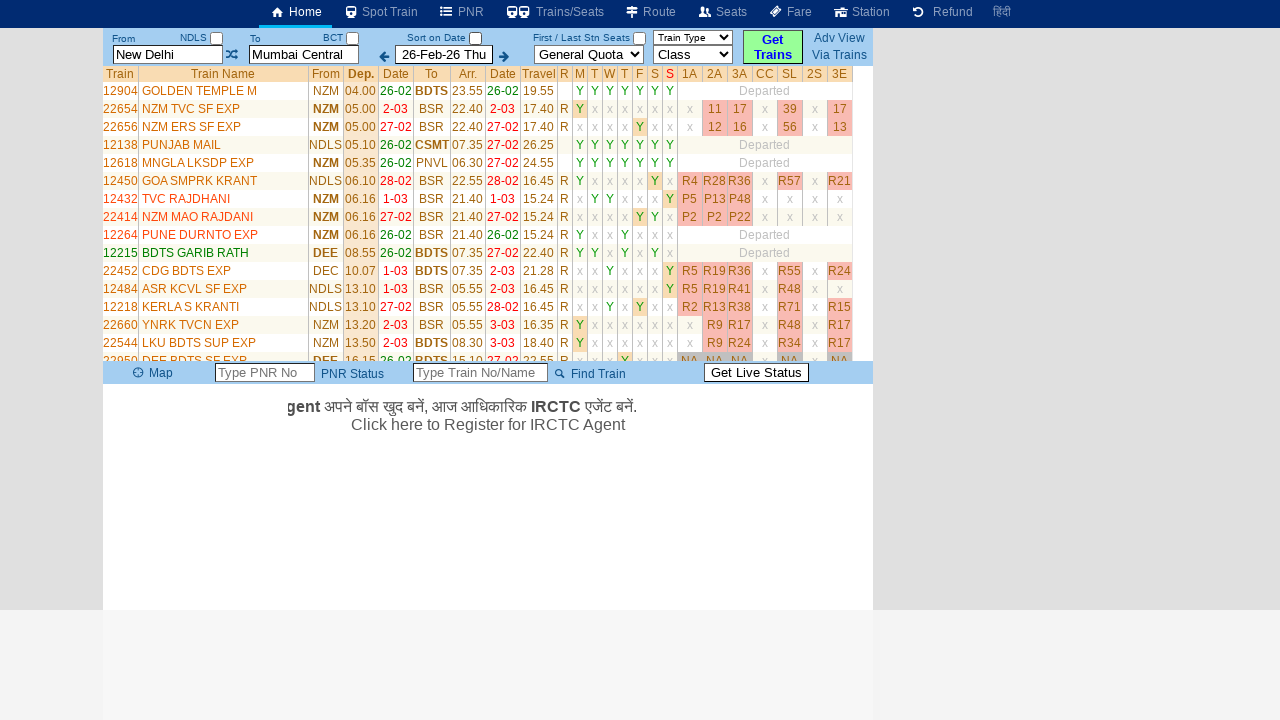

Retrieved train name at row 20: BANDRA YUVA EXP
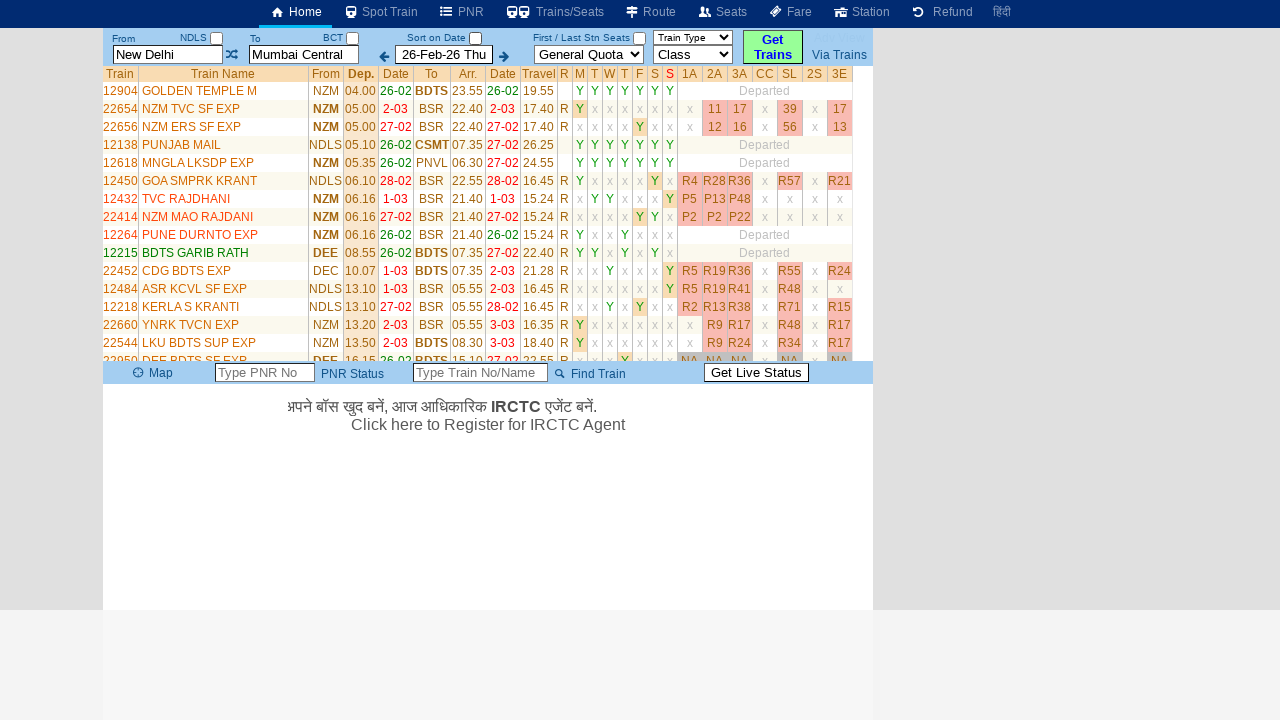

Retrieved train name at row 21: PASCHIM EXPRESS
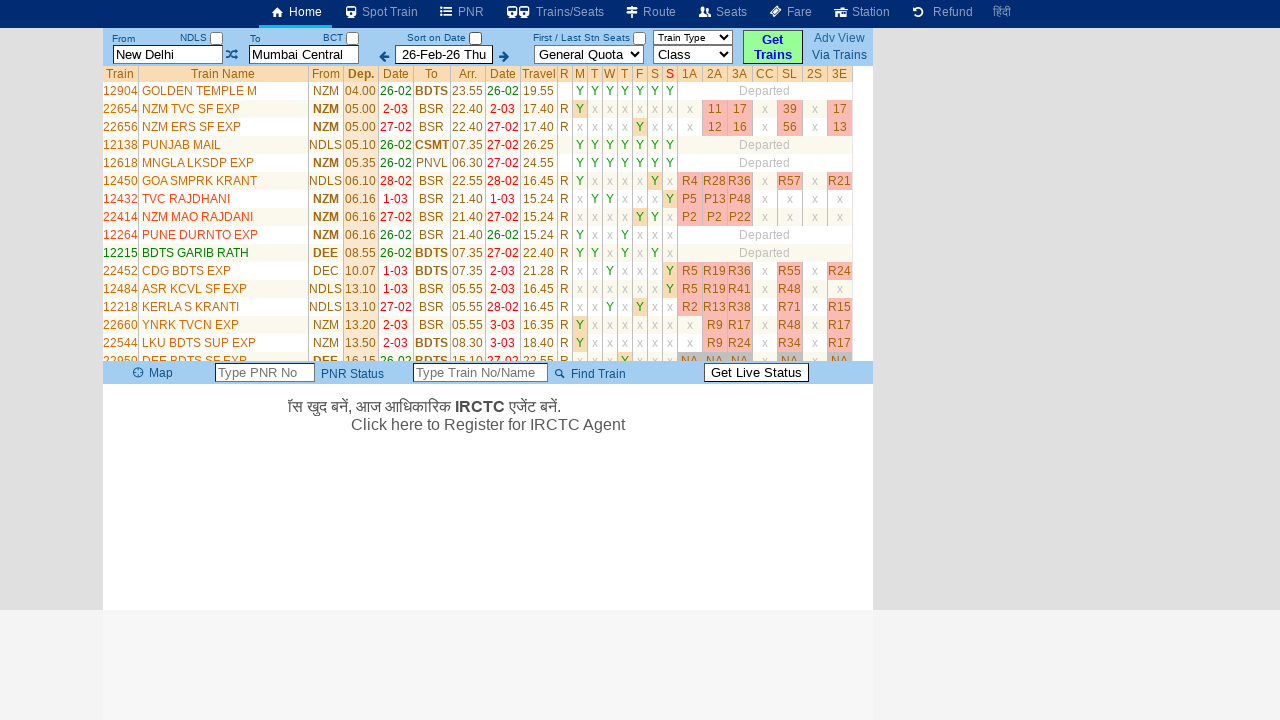

Retrieved train name at row 22: MMCT TEJAS RAJ
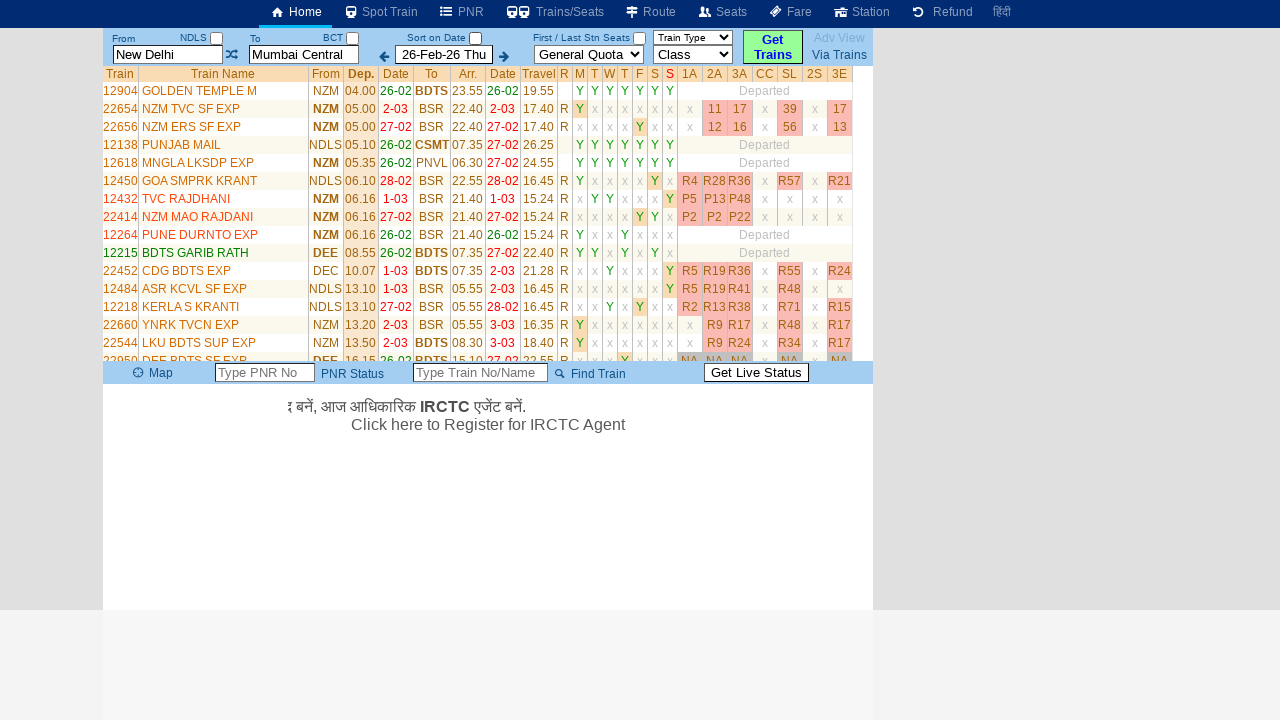

Retrieved train name at row 23: CSMT RAJDHANI
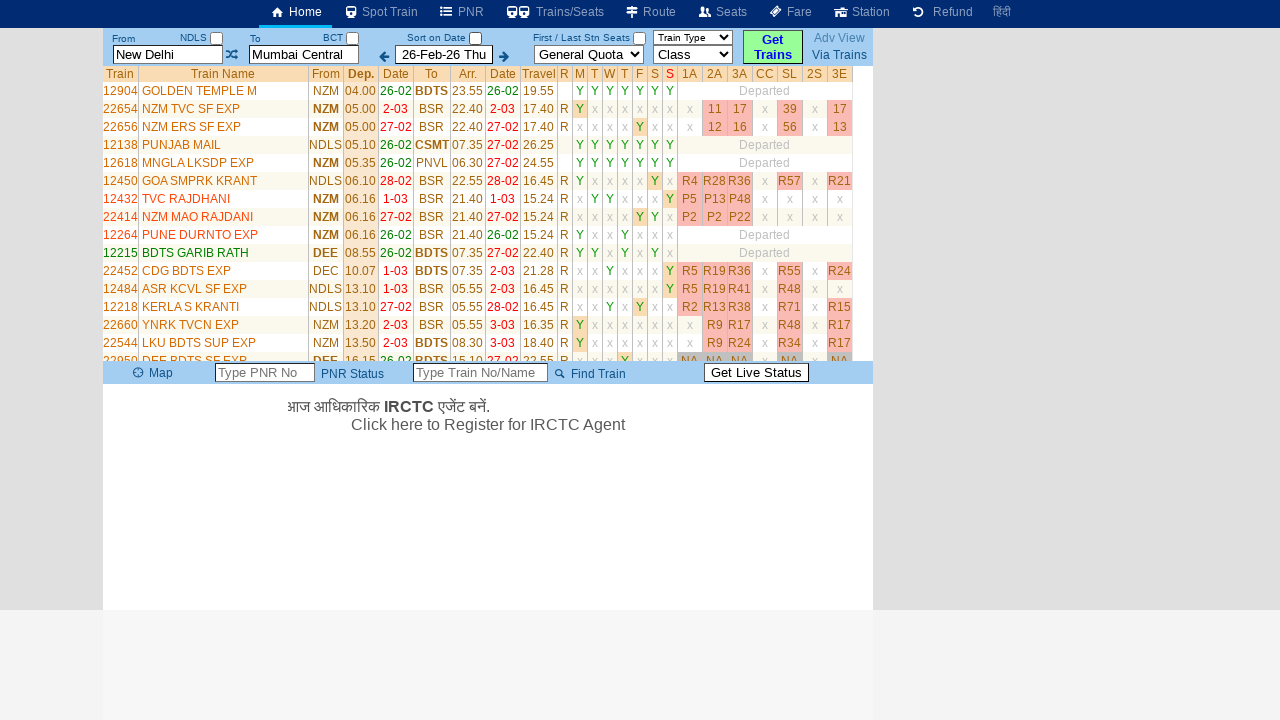

Retrieved train name at row 24: AK TEJAS RAJ EX
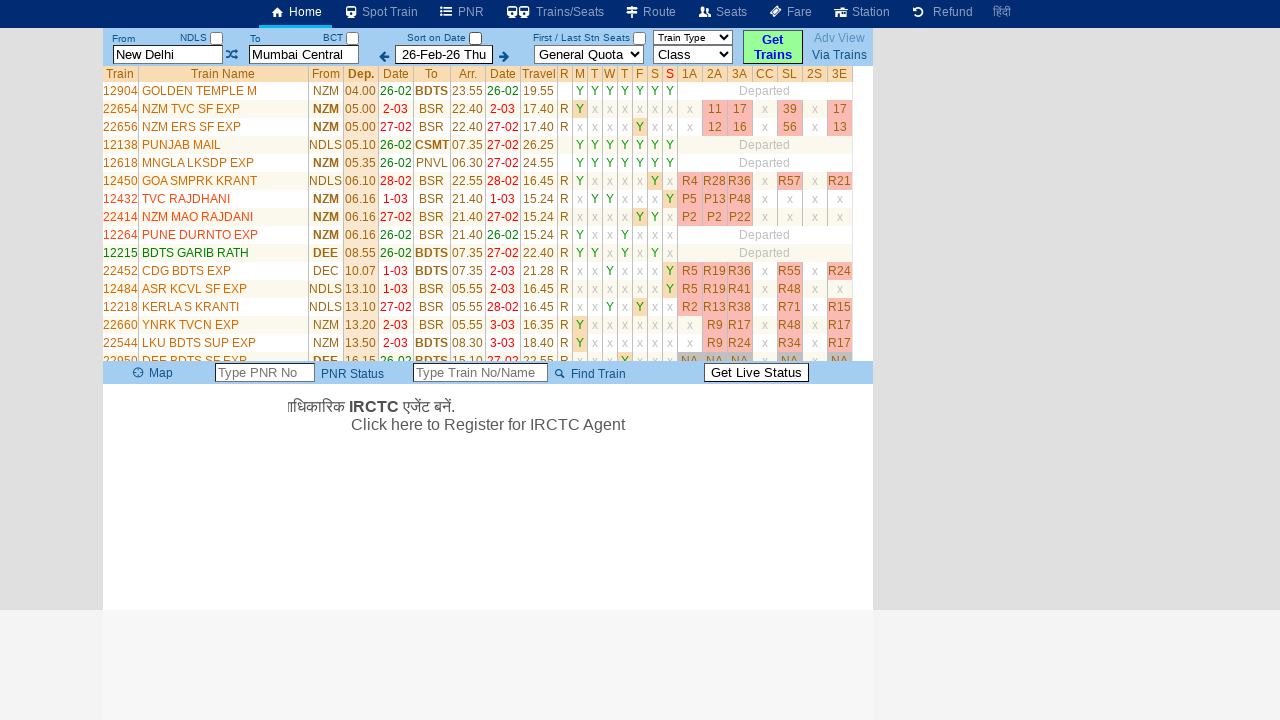

Retrieved train name at row 25: HW BDTS EXP
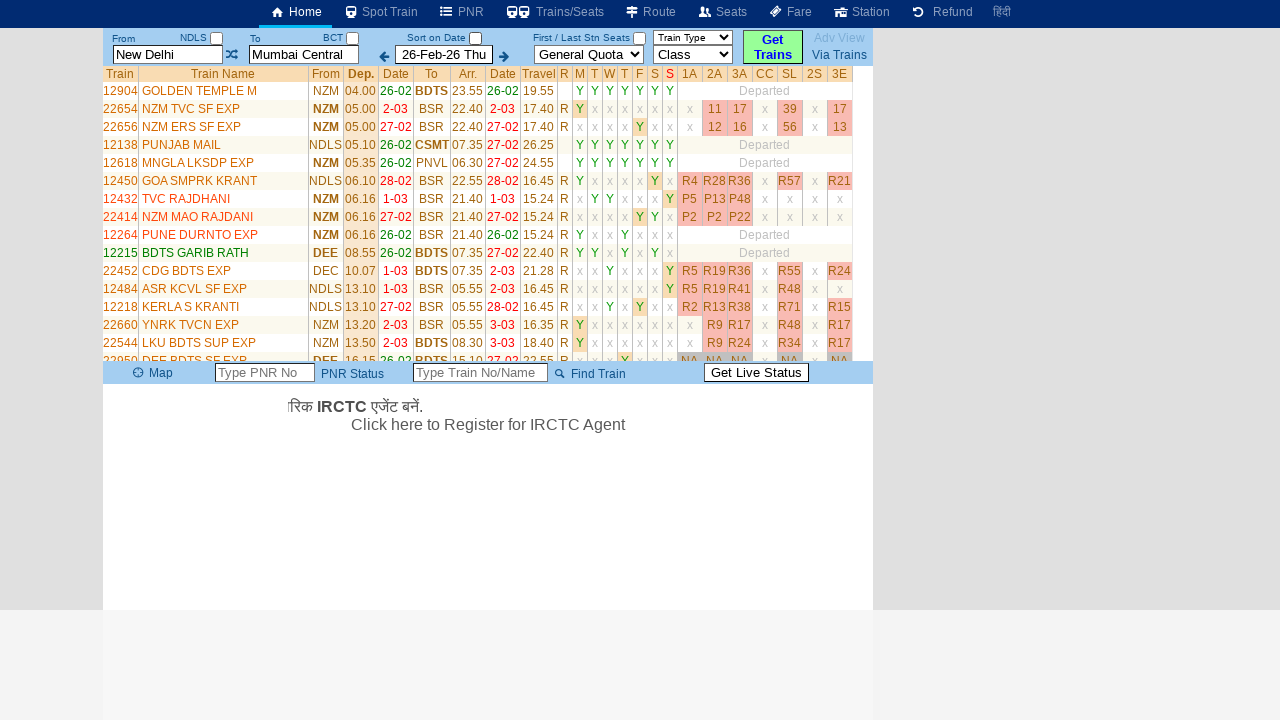

Retrieved train name at row 26: ASR CSMT EXP
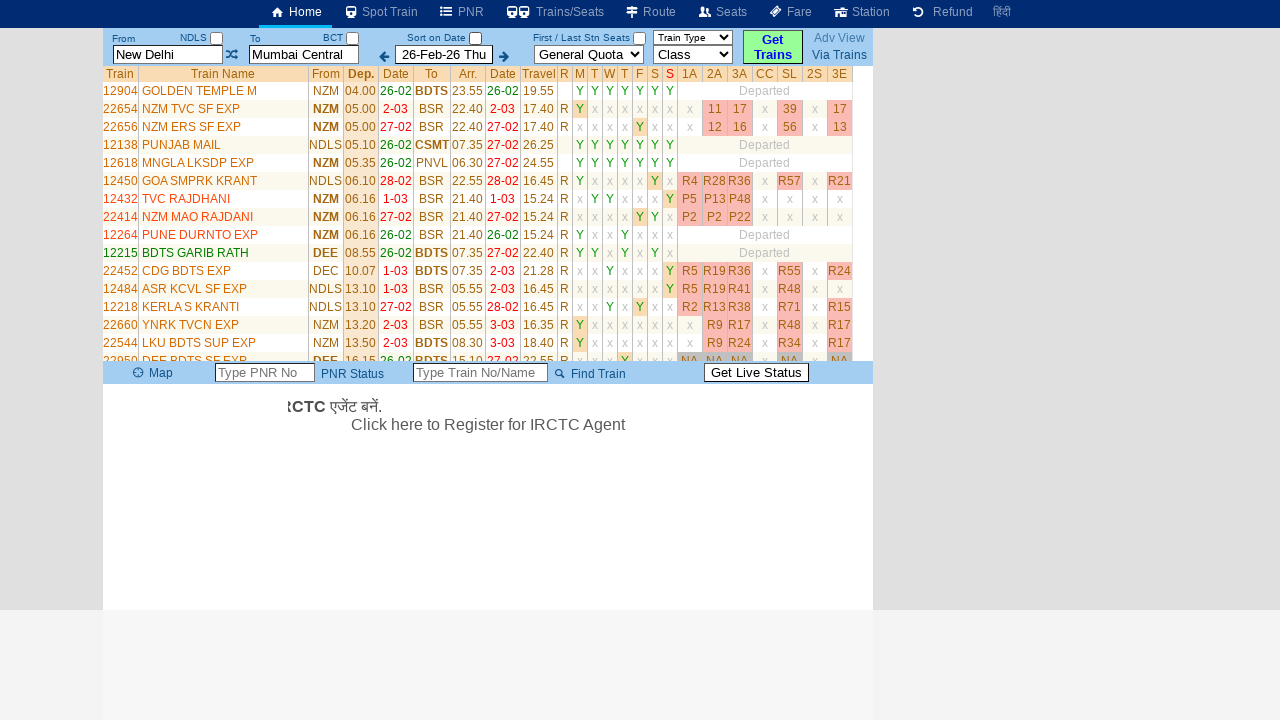

Retrieved train name at row 27: NZM PUNE SPL 28-Feb to 8-Mar
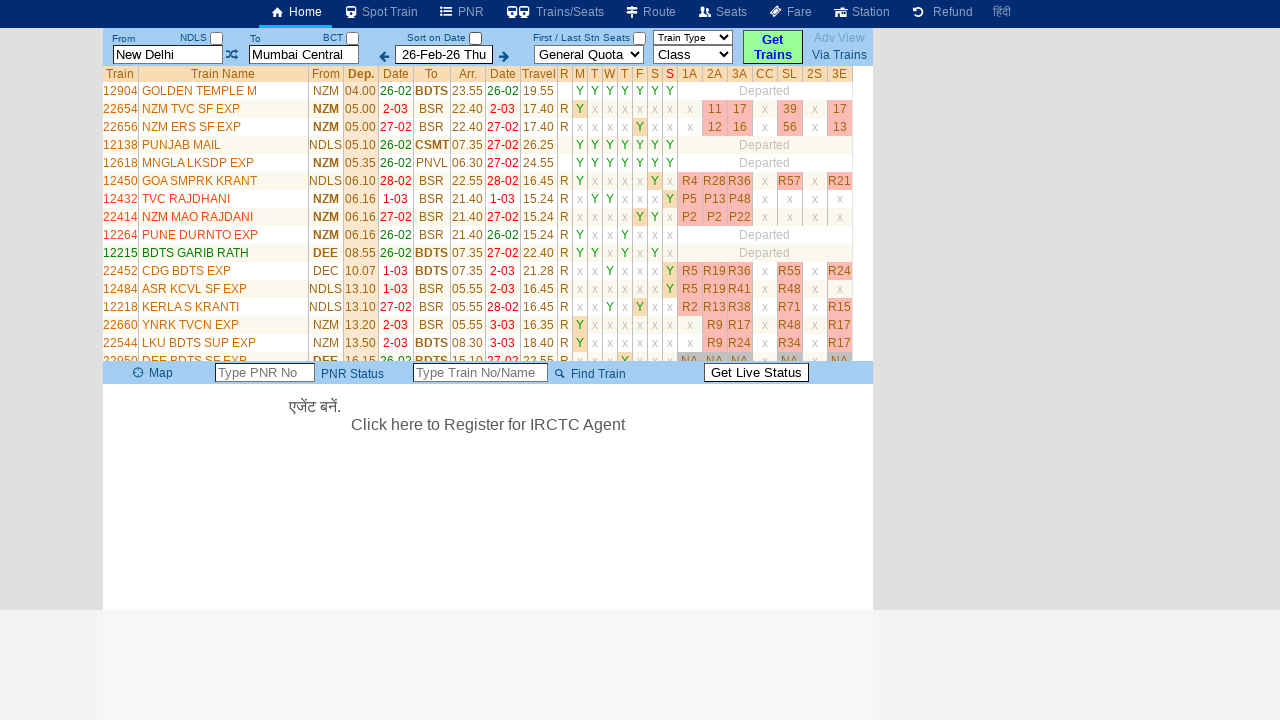

Retrieved train name at row 28: DARSHAN EXPRESS
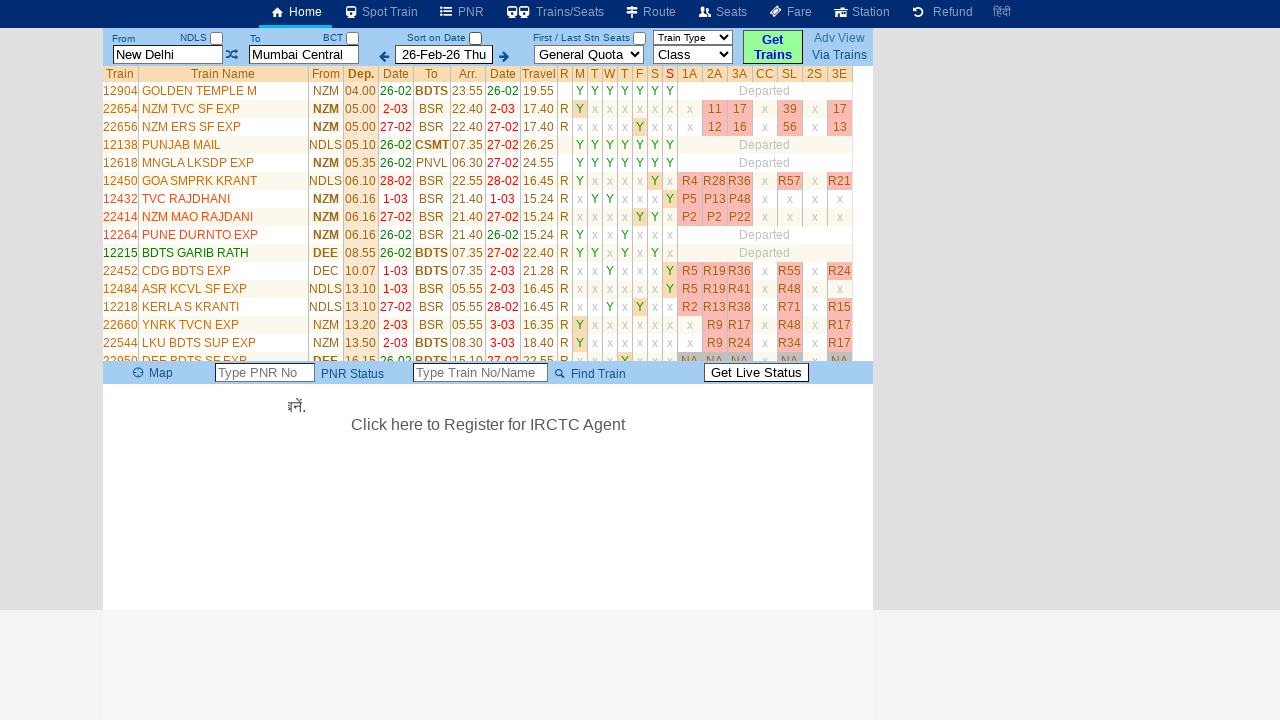

Retrieved train name at row 29: NZM ERS DURONTO
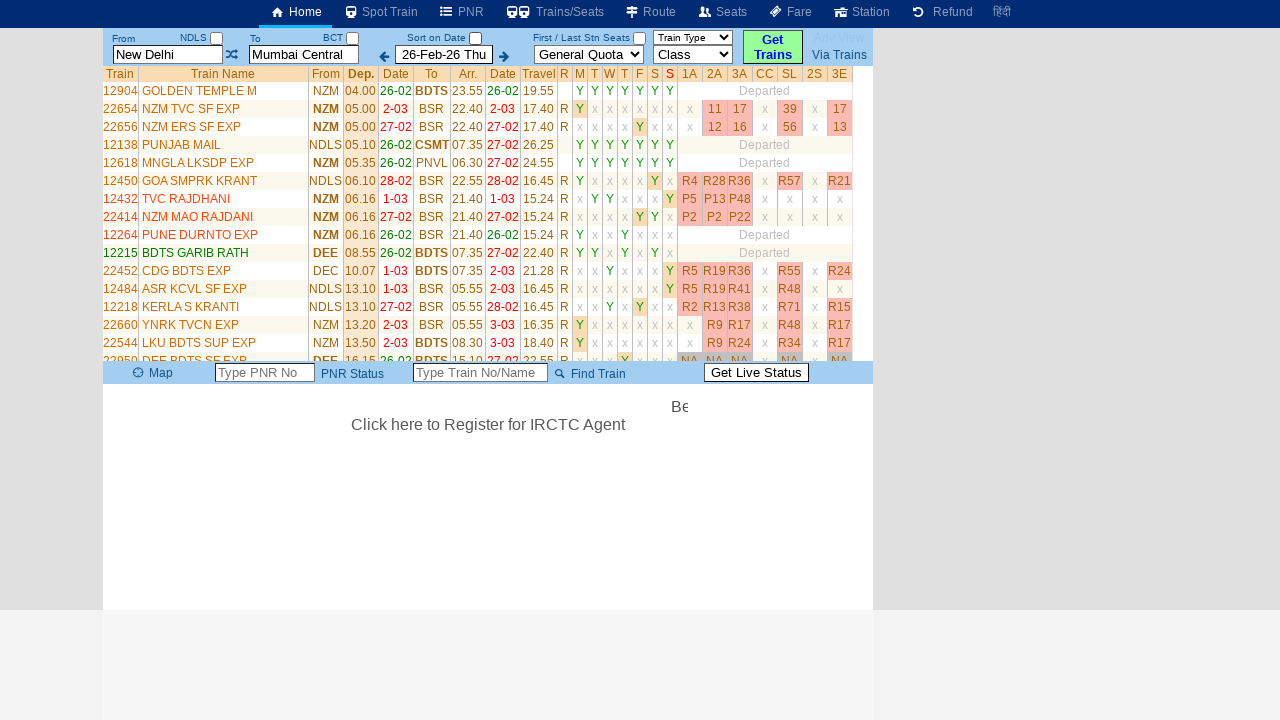

Retrieved train name at row 30: SWARAJ EXPRESS
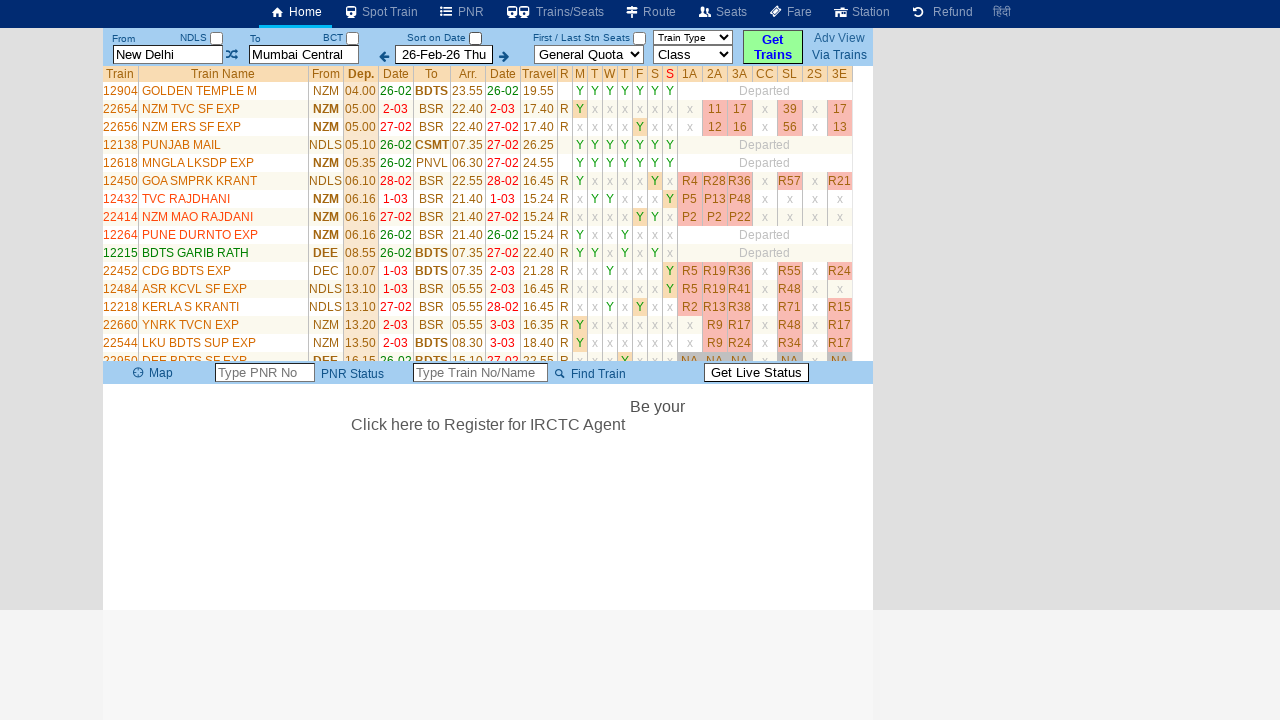

Retrieved train name at row 31: MMCT DURONTO
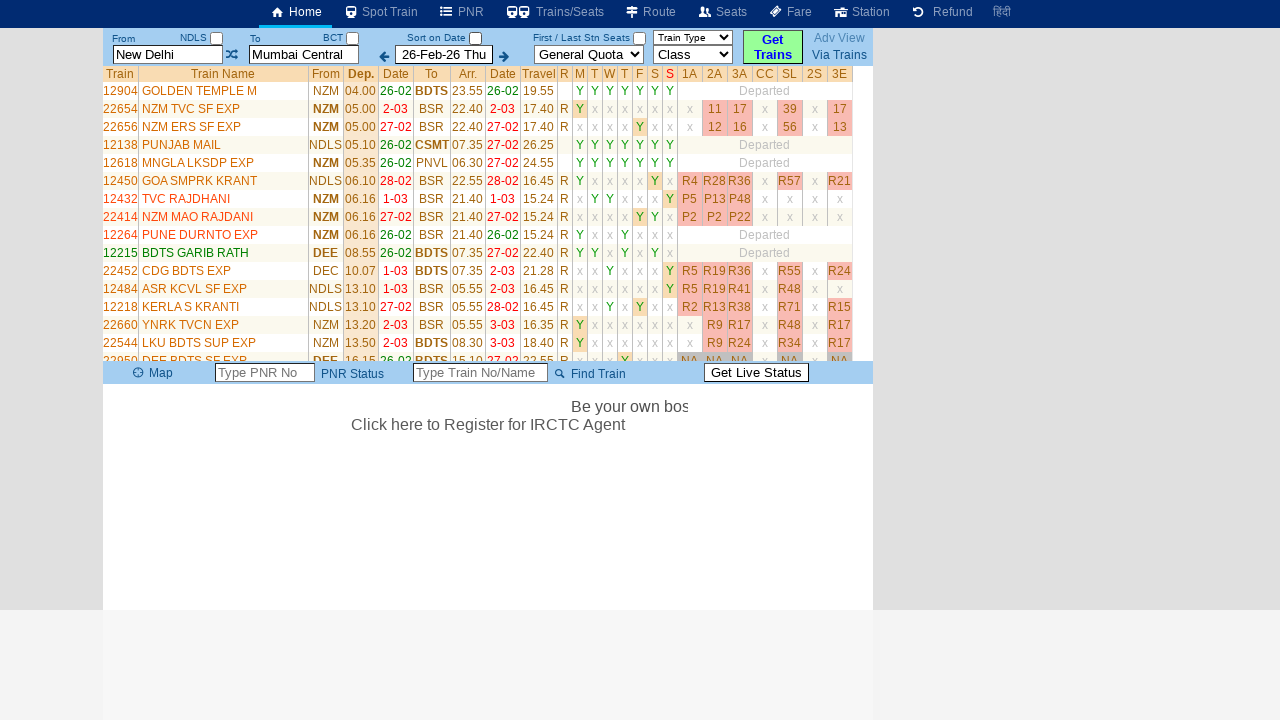

Retrieved train name at row 32: HW BDTS SF EXP
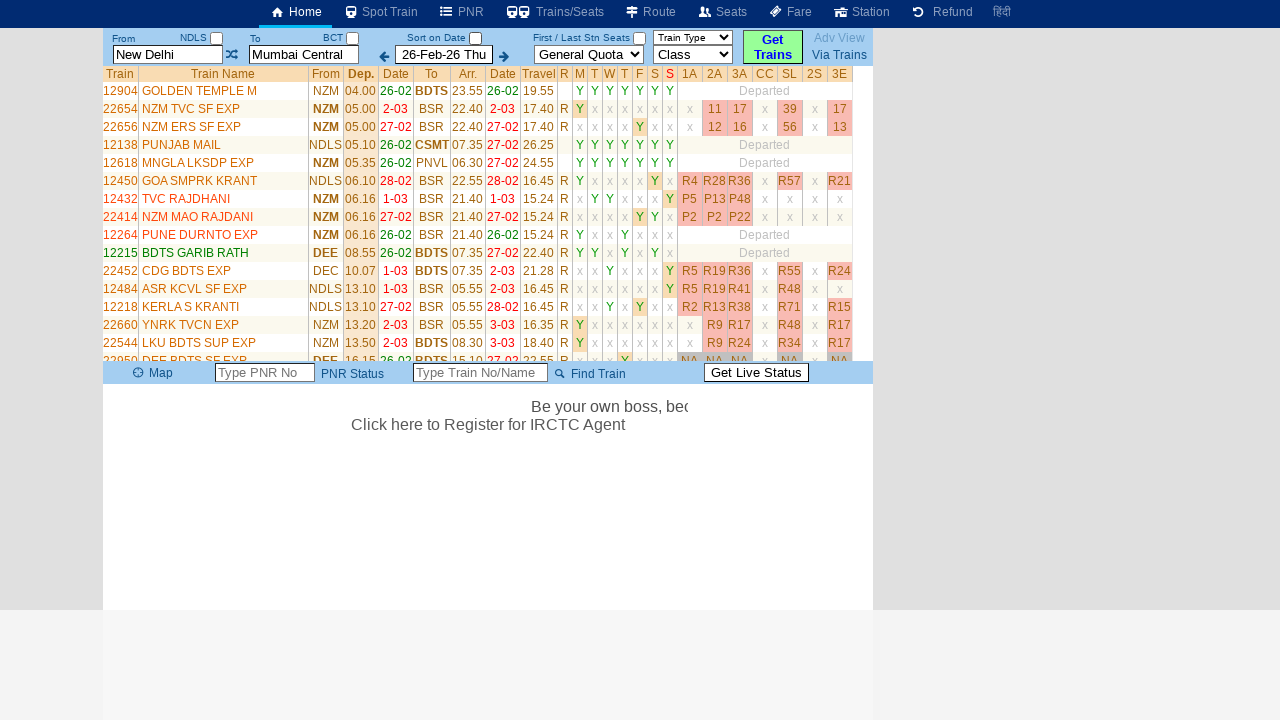

Retrieved train name at row 33: NZM TVC EXPRESS
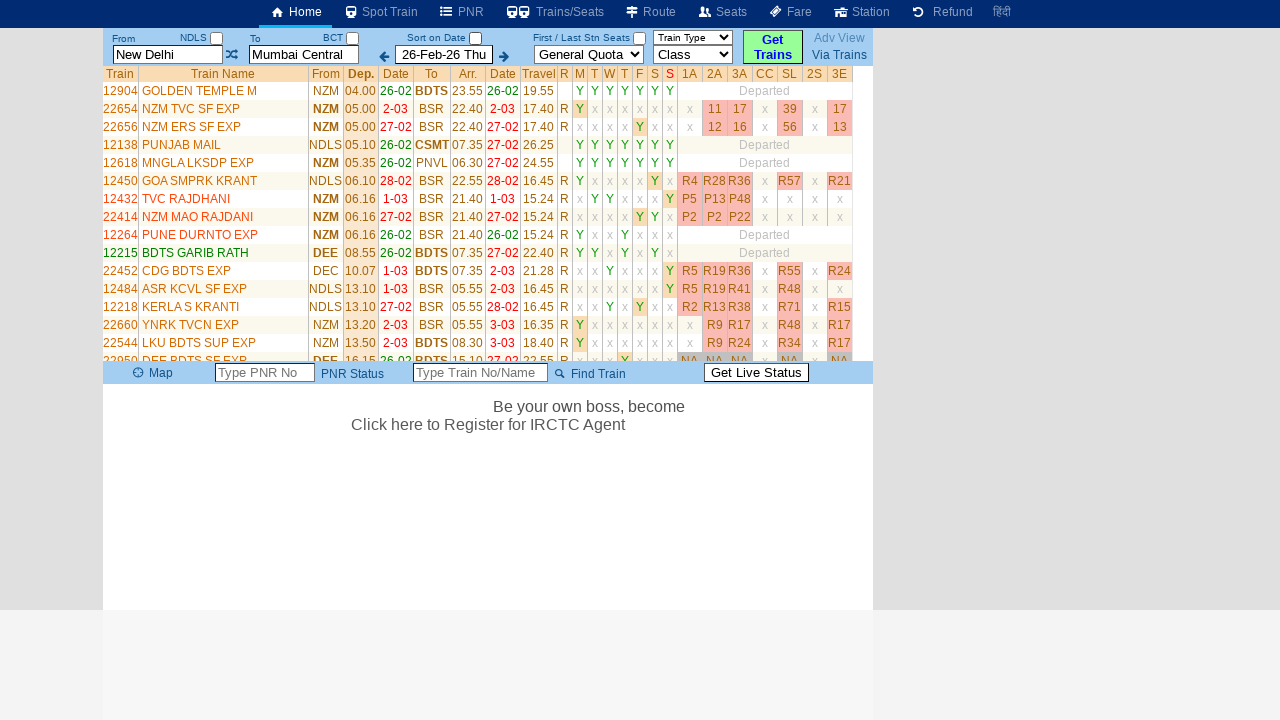

Retrieved train name at row 34: DDR SF SPL Till 5-Mar
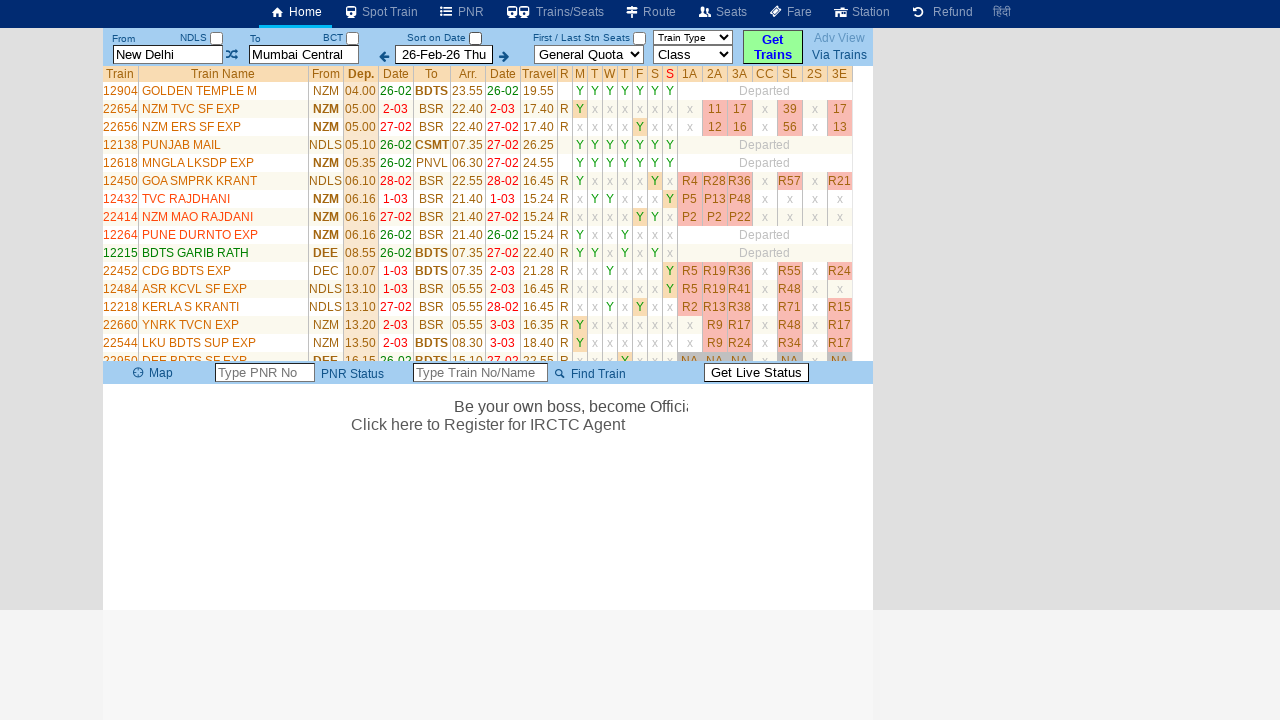

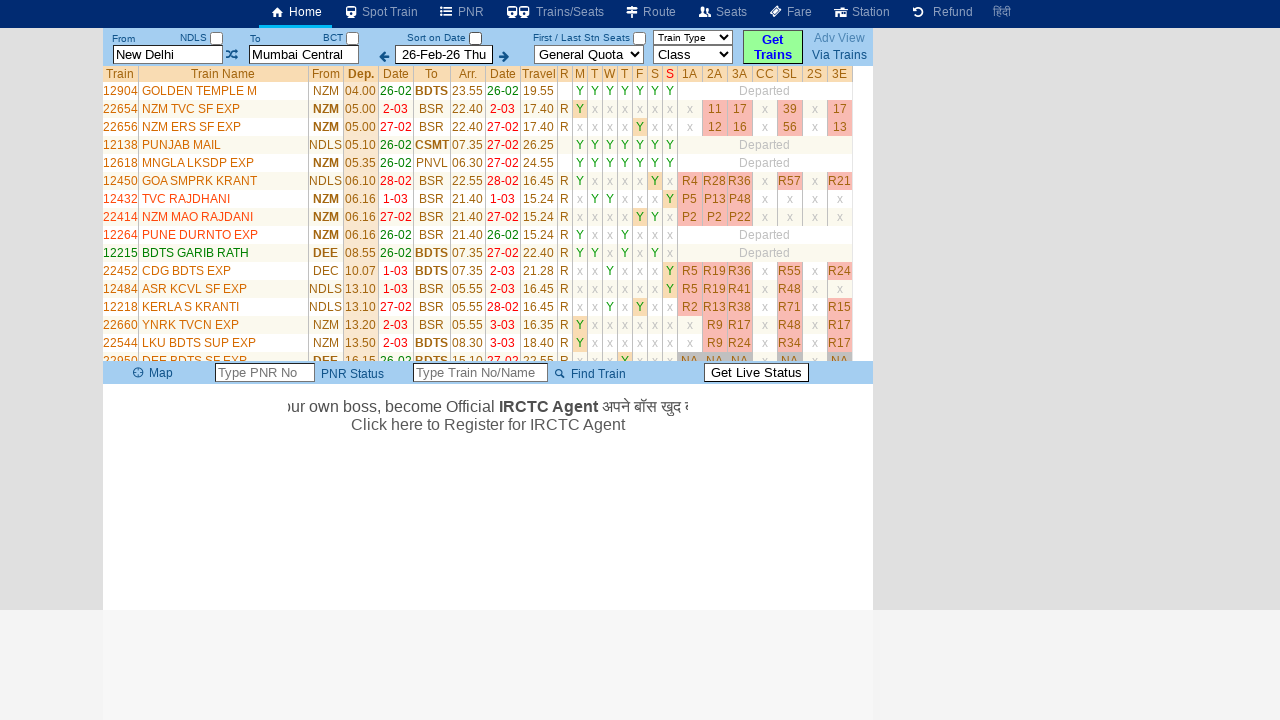